Tests an e-commerce flow by adding laptops to cart, removing one item, placing an order with form details, and verifying the total price matches expected amount

Starting URL: https://www.demoblaze.com/index.html

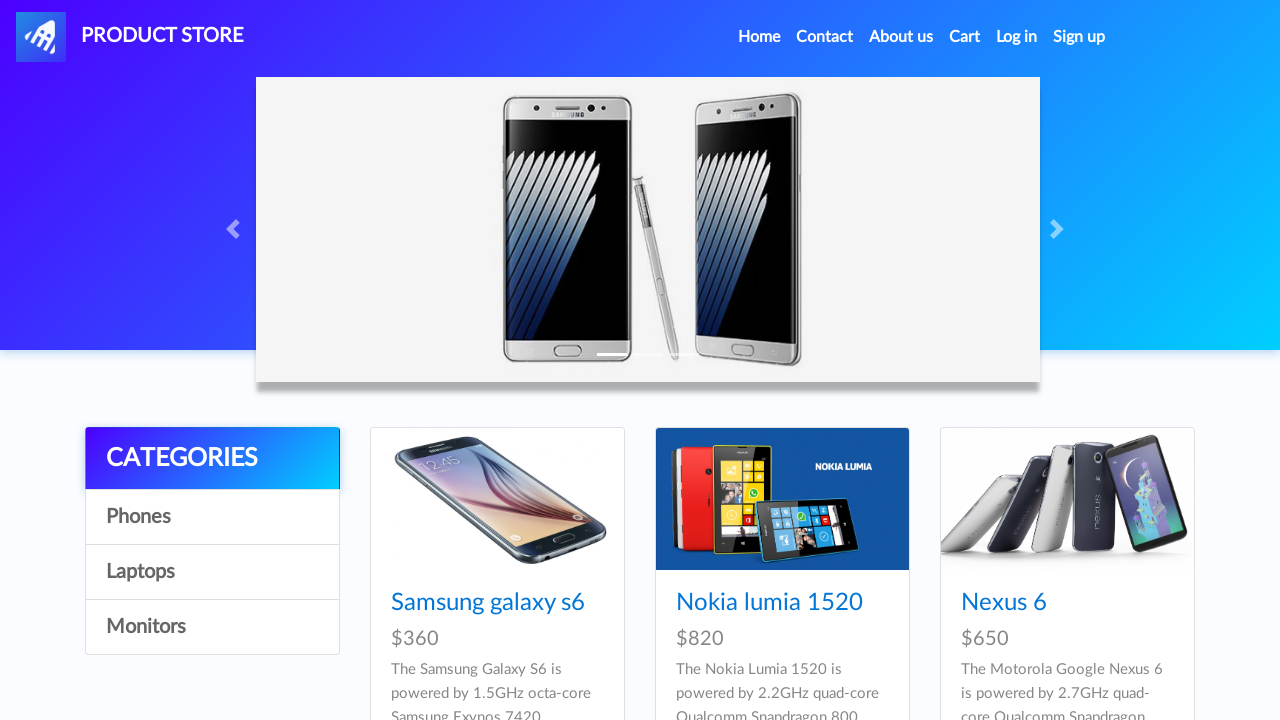

Clicked on Laptops category at (212, 572) on xpath=//a[.='Laptops']
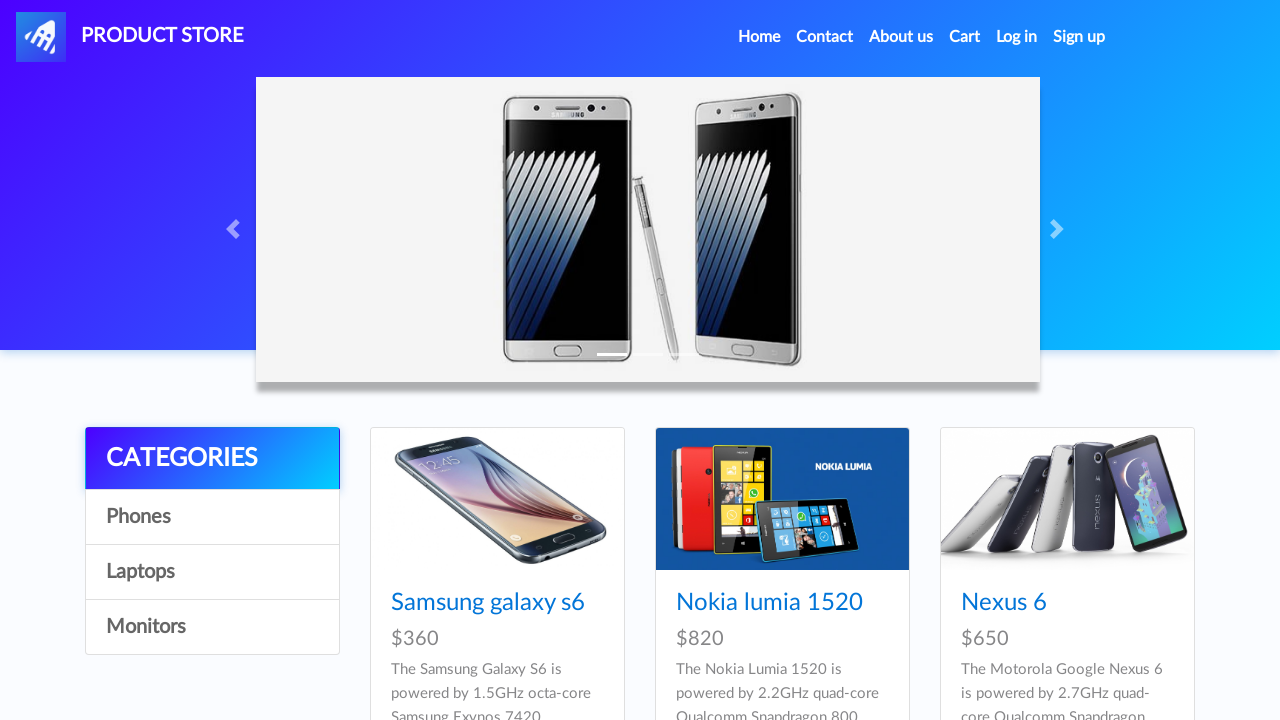

Waited for Laptops page to load
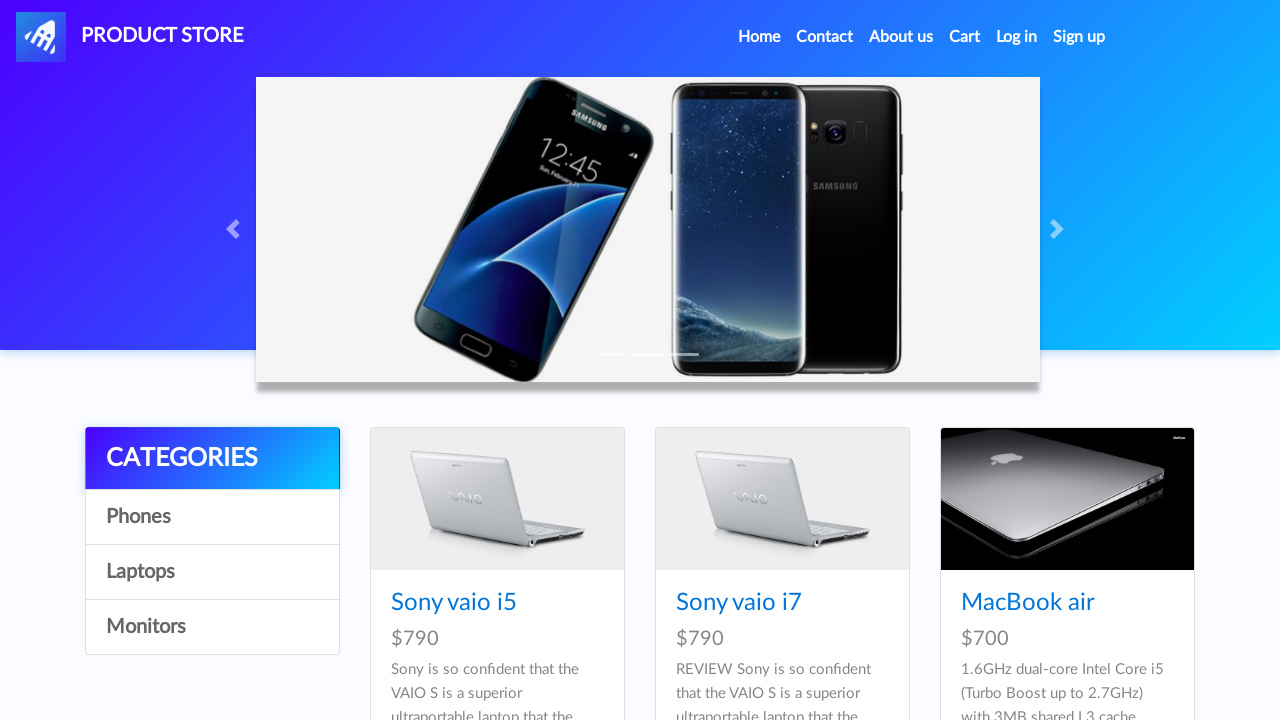

Clicked on Sony vaio i5 laptop at (454, 603) on xpath=//a[.='Sony vaio i5']
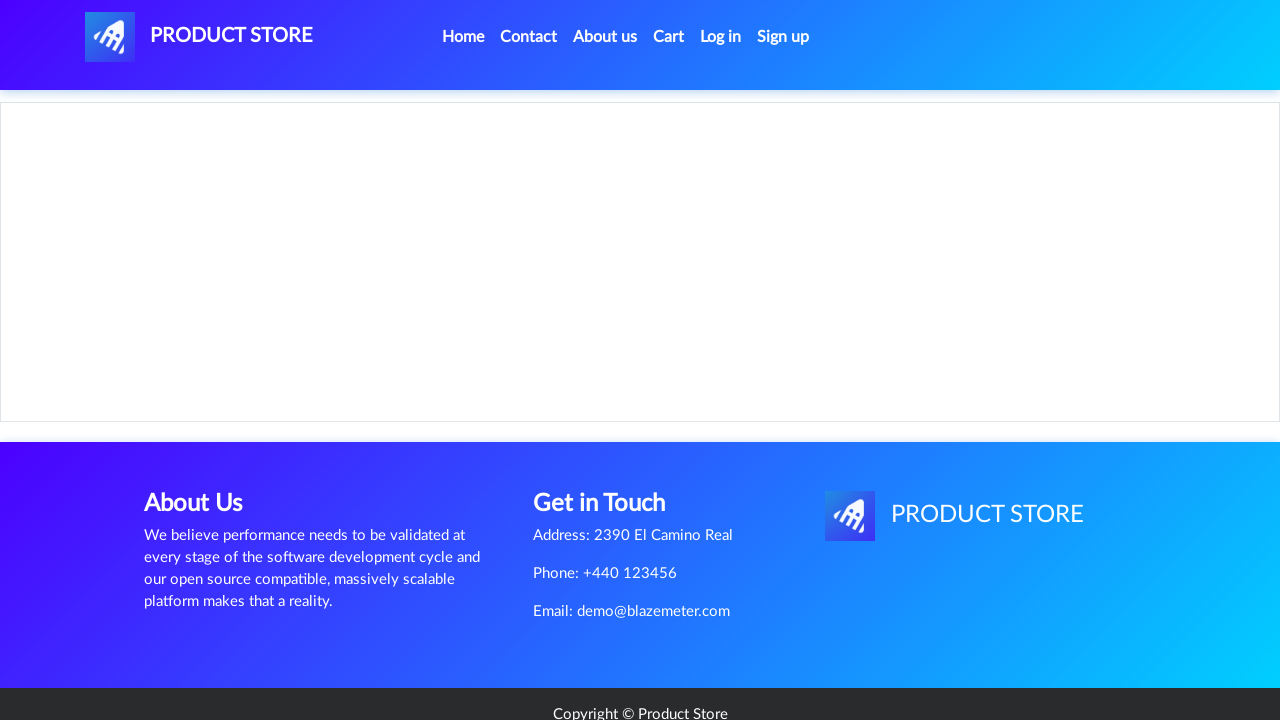

Waited for Sony vaio i5 product page to load
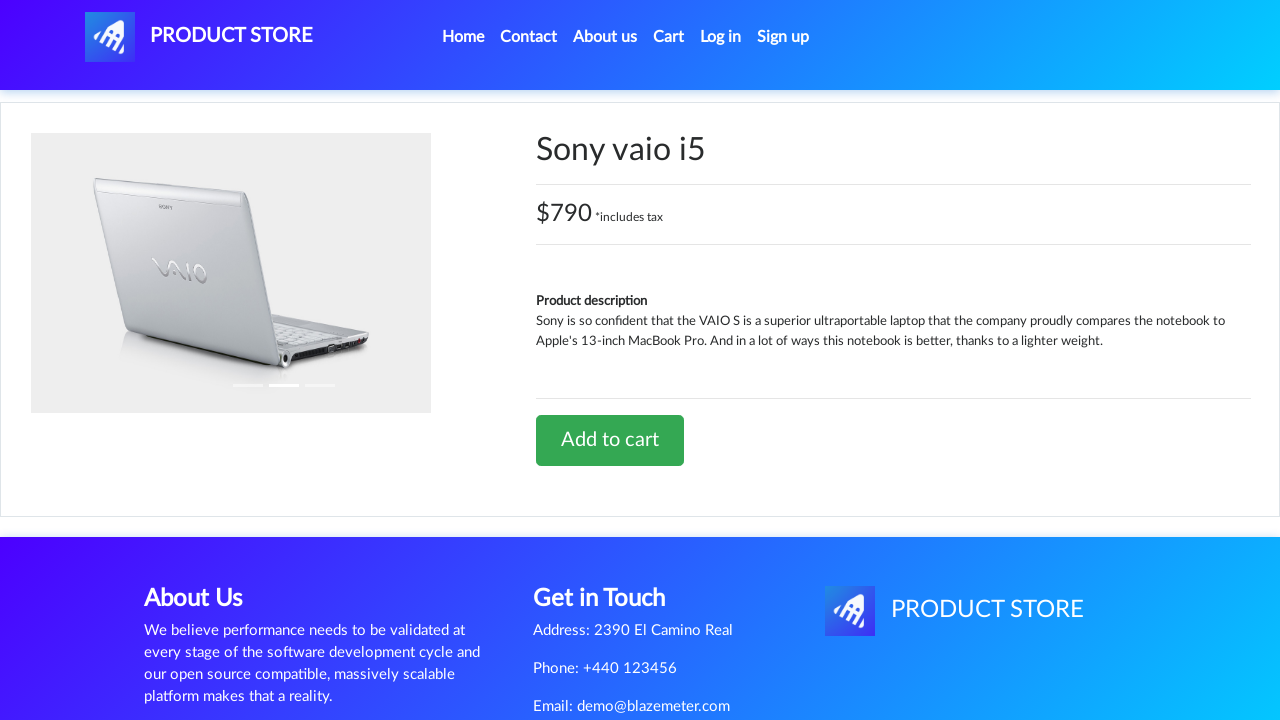

Clicked Add to cart button for Sony vaio i5 at (610, 440) on xpath=//a[.='Add to cart']
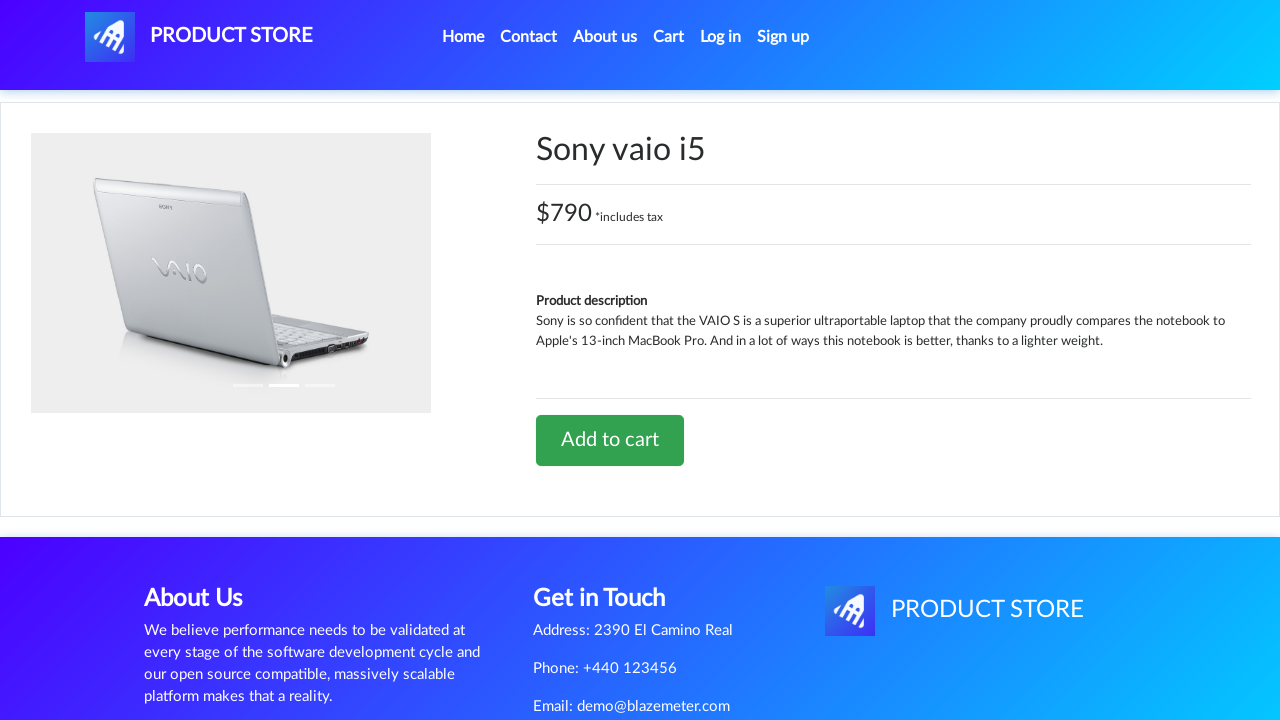

Waited for add to cart action to complete
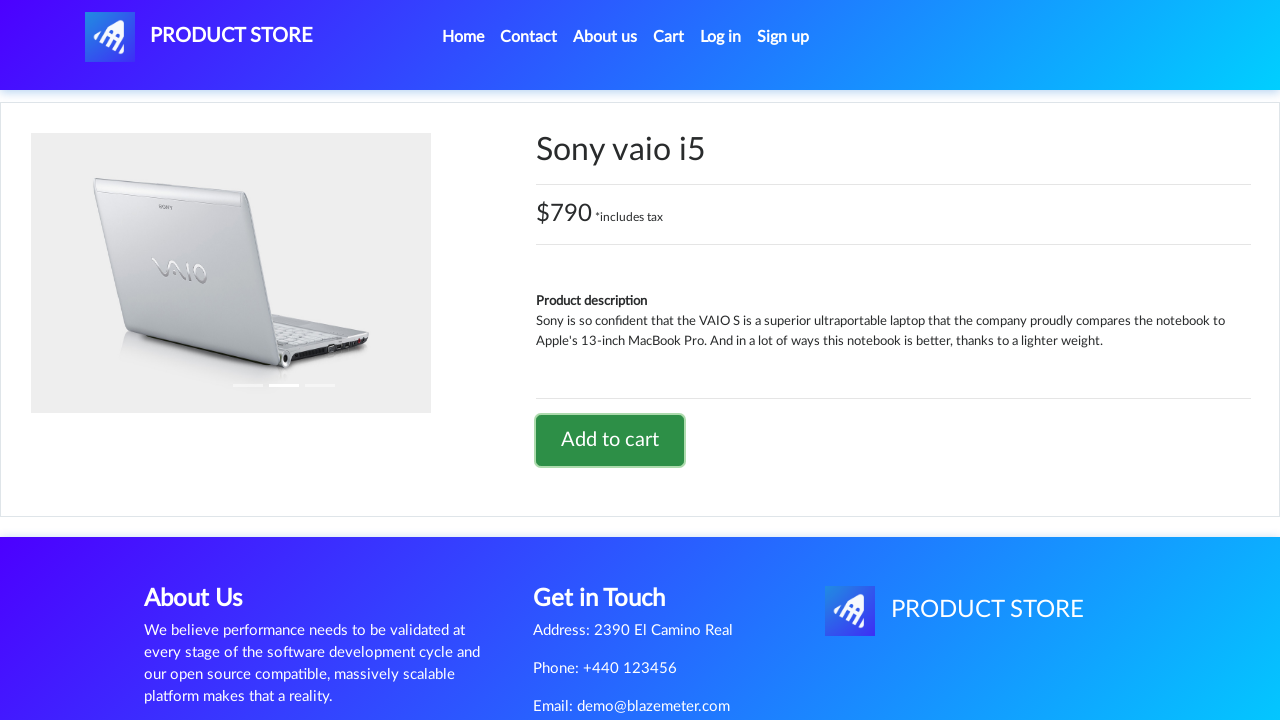

Set up dialog handler to accept alerts
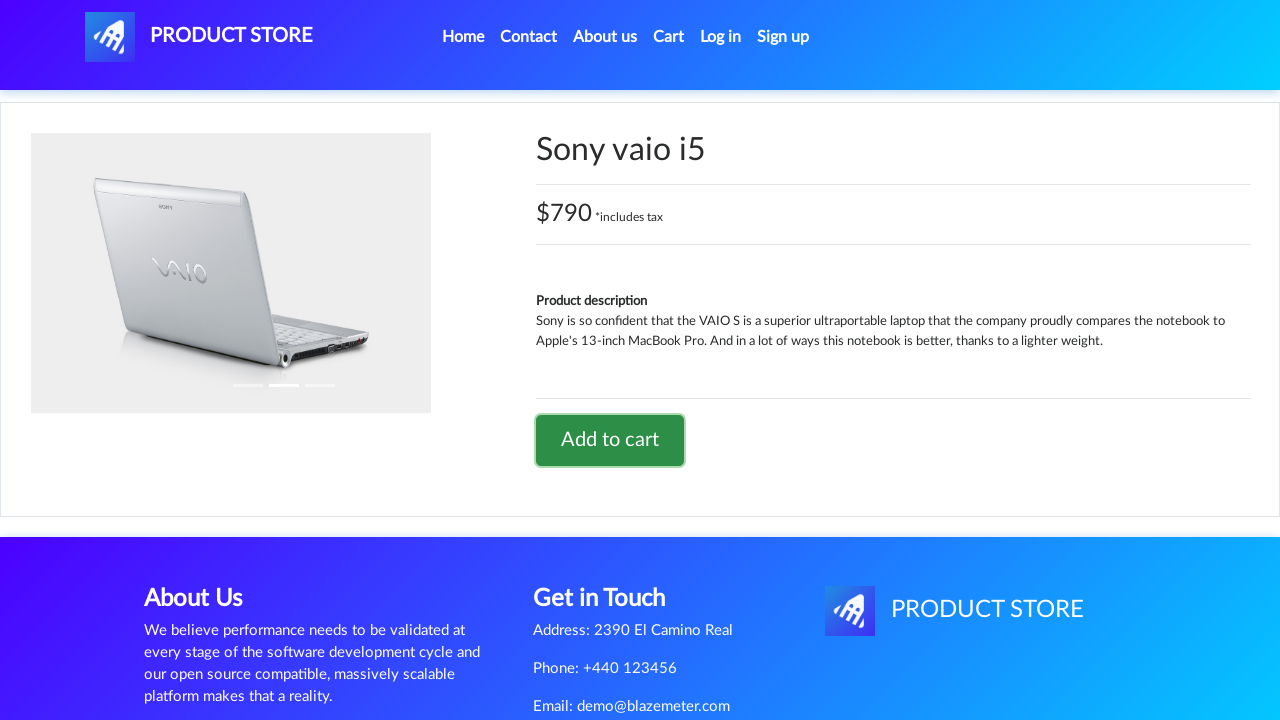

Navigated back from product page
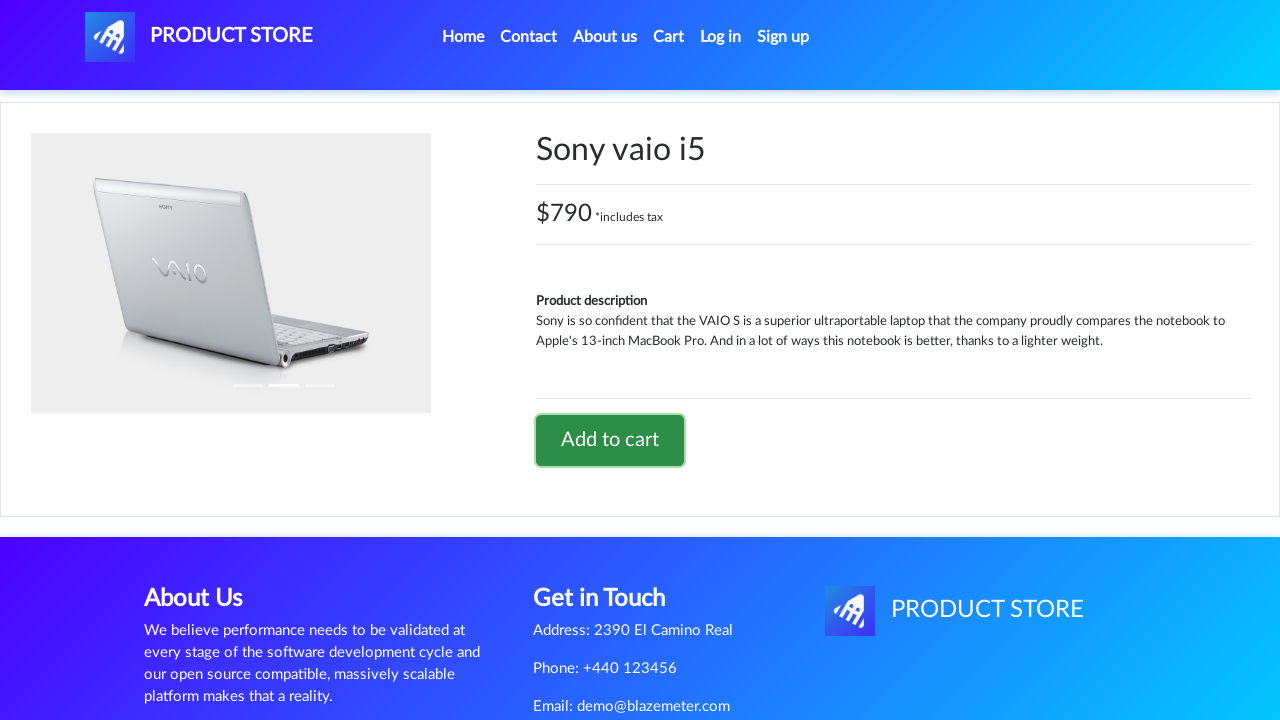

Navigated back to Laptops category
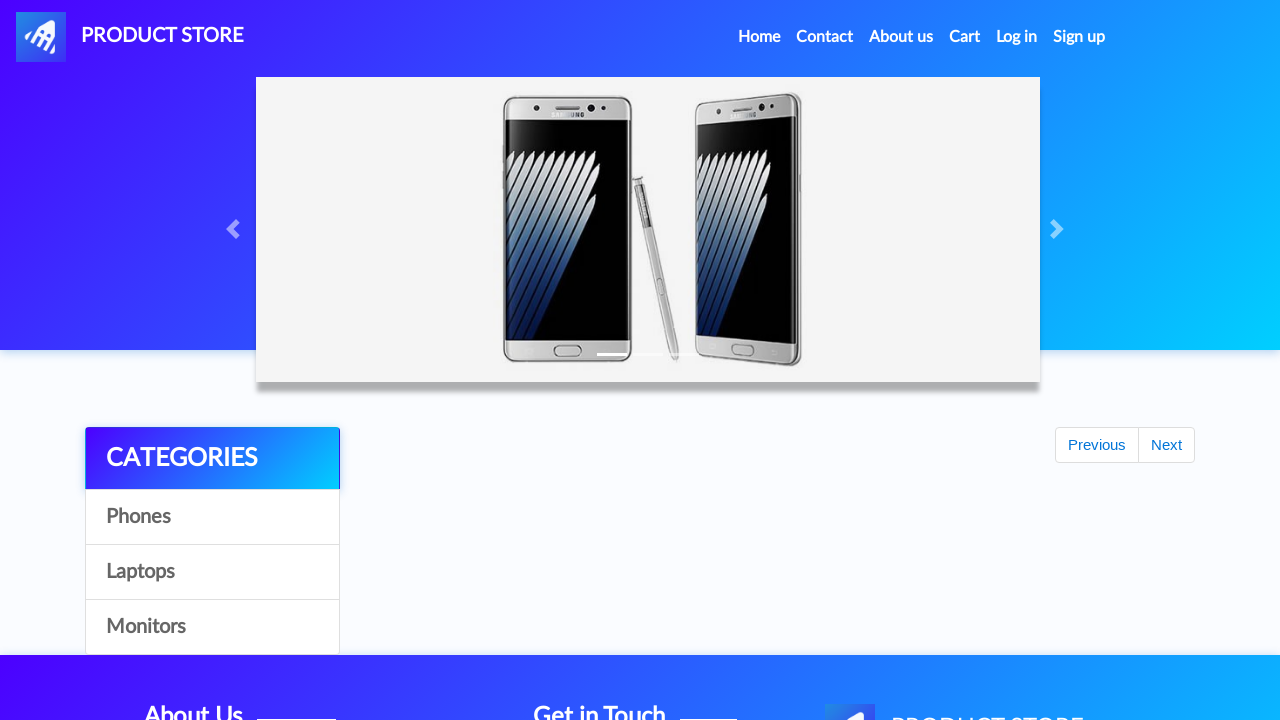

Waited for page to load after navigation
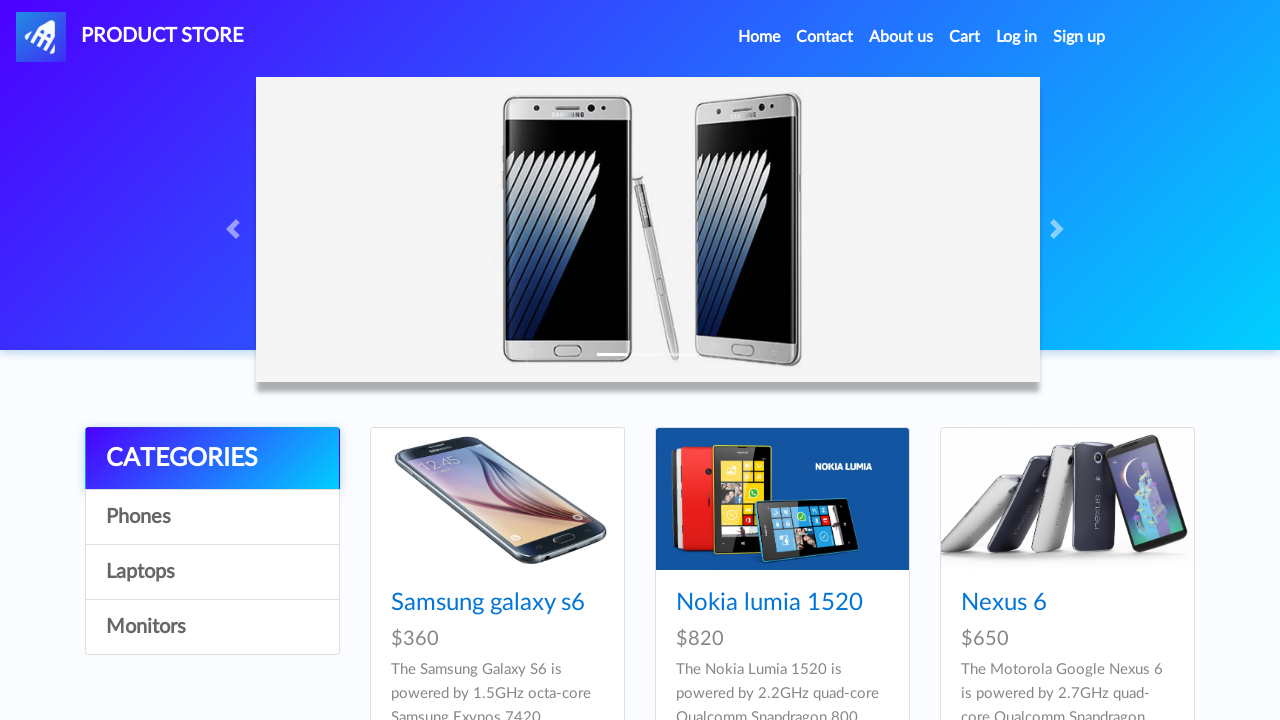

Clicked on Laptops category again at (212, 572) on xpath=//a[.='Laptops']
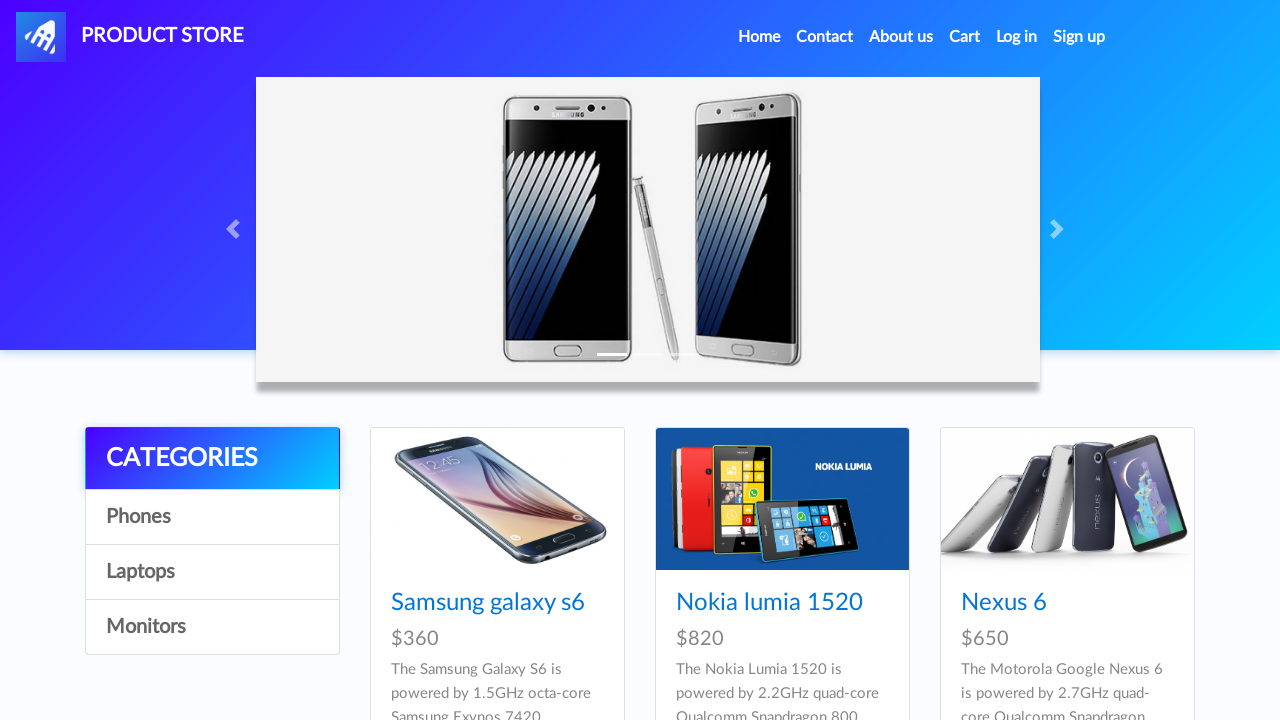

Waited for Laptops page to load again
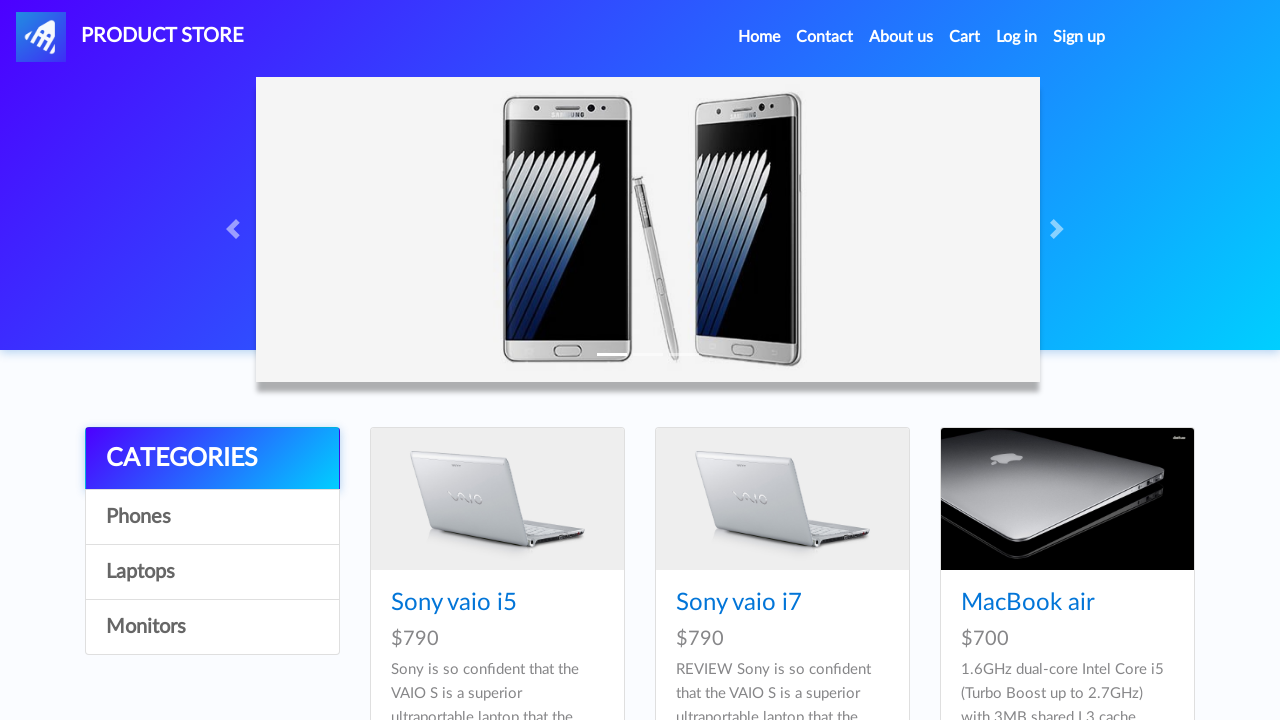

Clicked on Dell i7 8gb laptop at (448, 361) on xpath=//a[.='Dell i7 8gb']
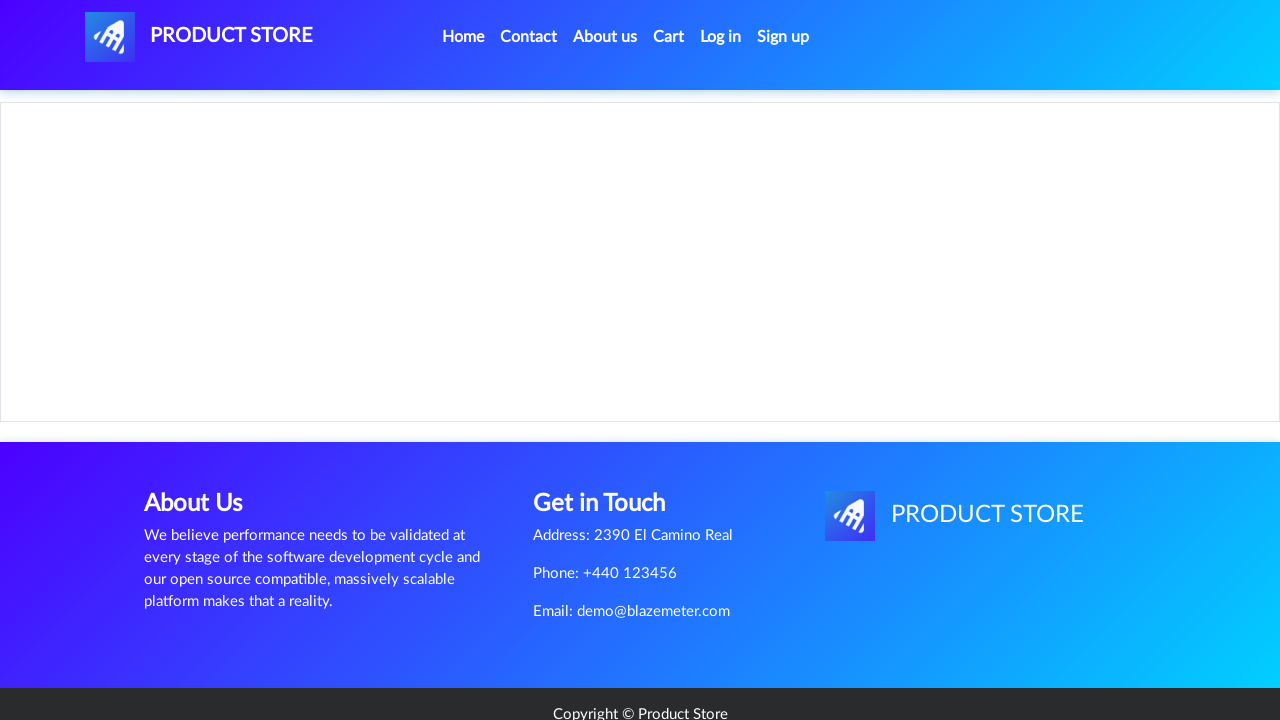

Waited for Dell i7 8gb product page to load
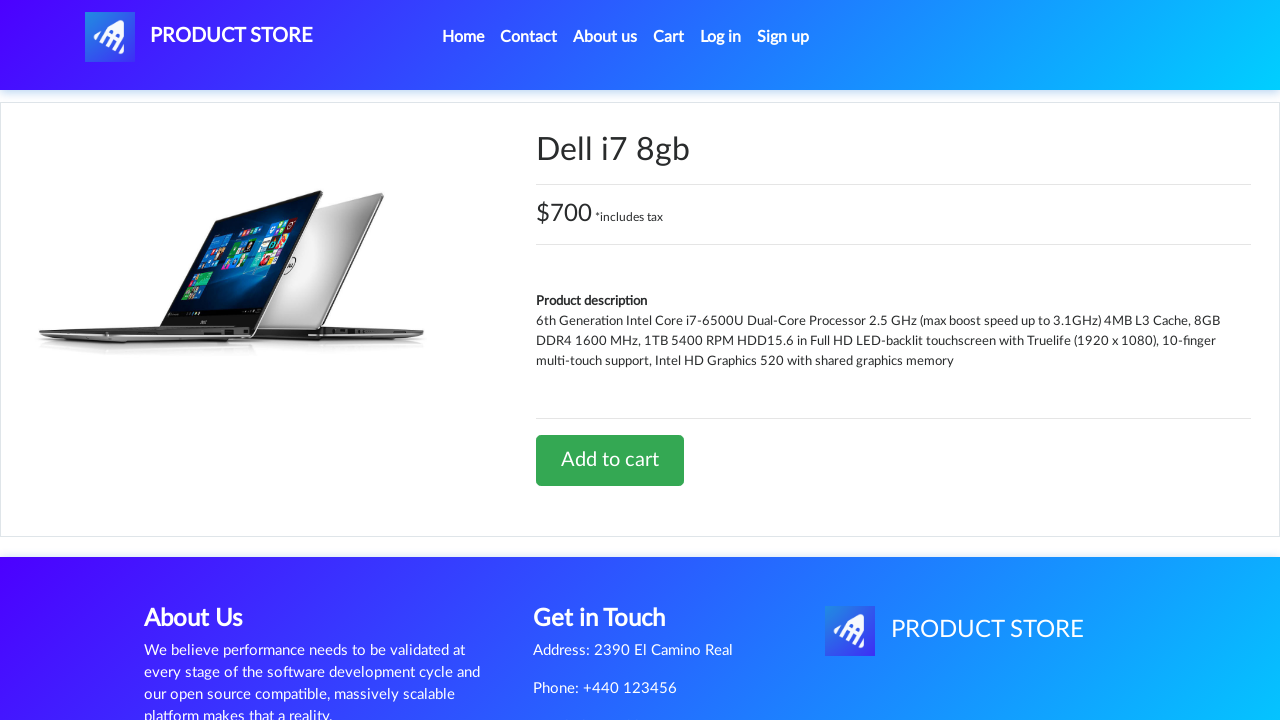

Clicked Add to cart button for Dell i7 8gb at (610, 460) on xpath=//a[.='Add to cart']
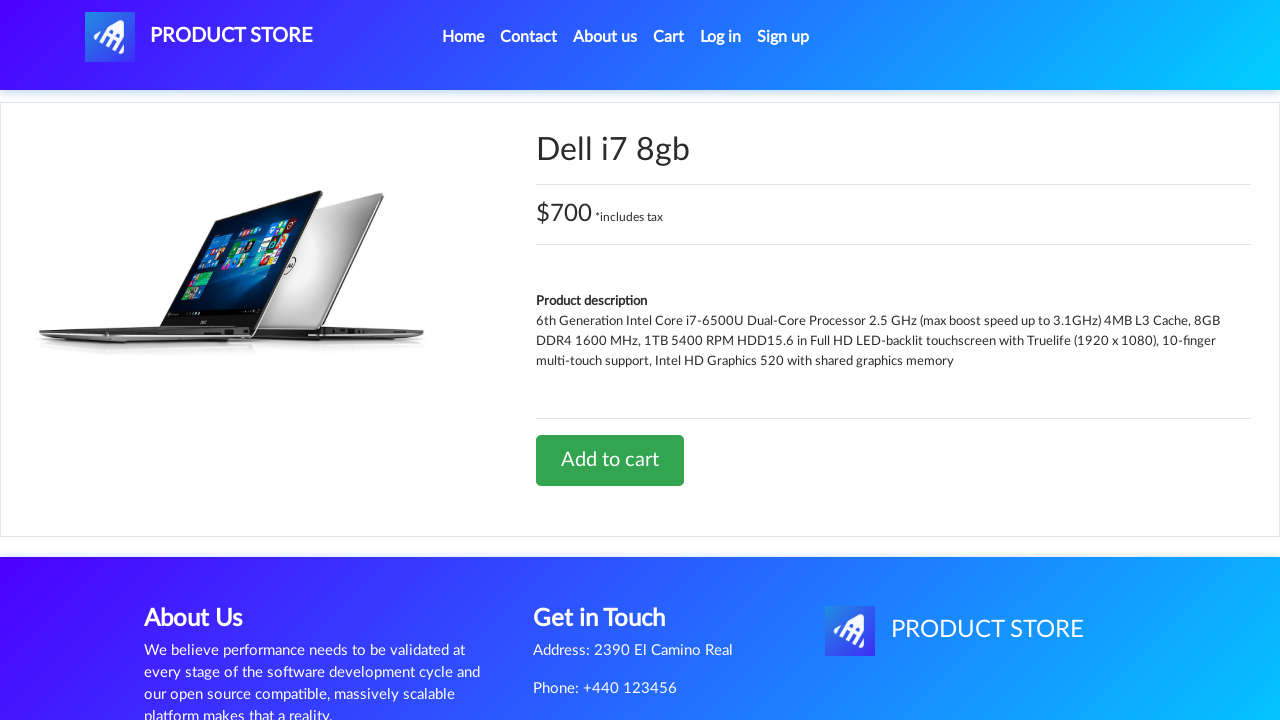

Waited for add to cart action to complete
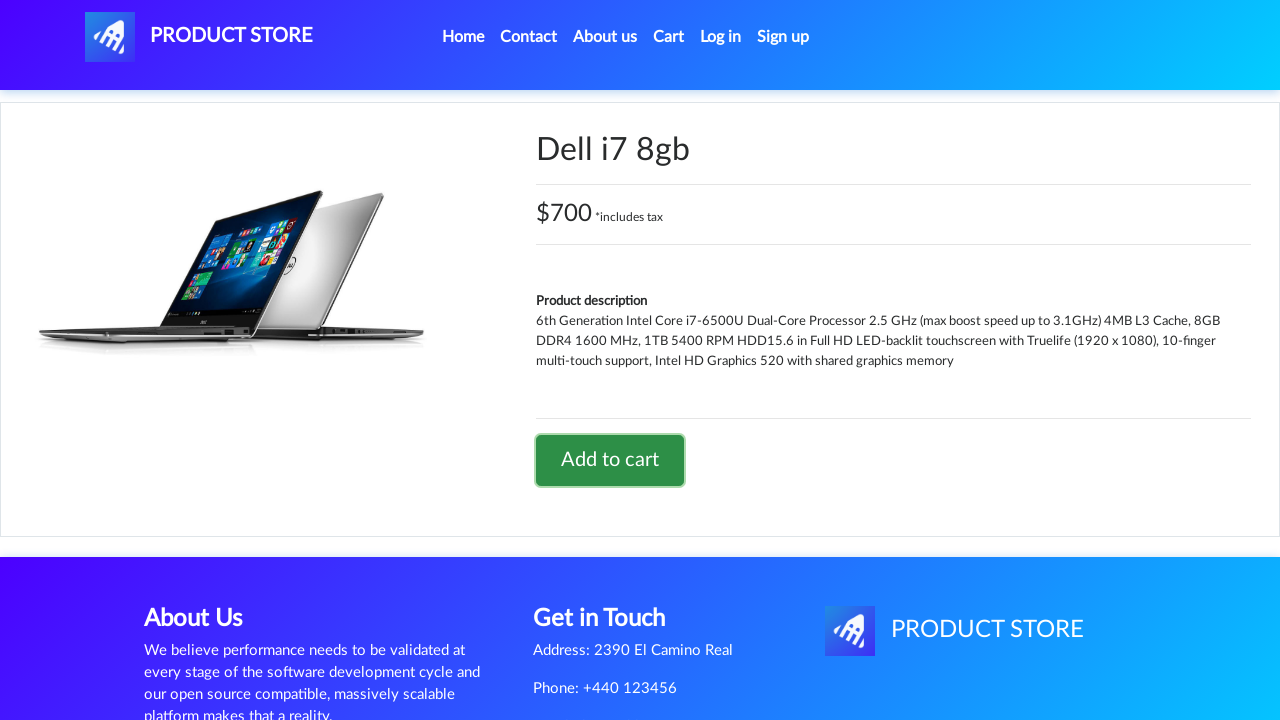

Clicked on Cart link at (669, 37) on xpath=//a[.='Cart']
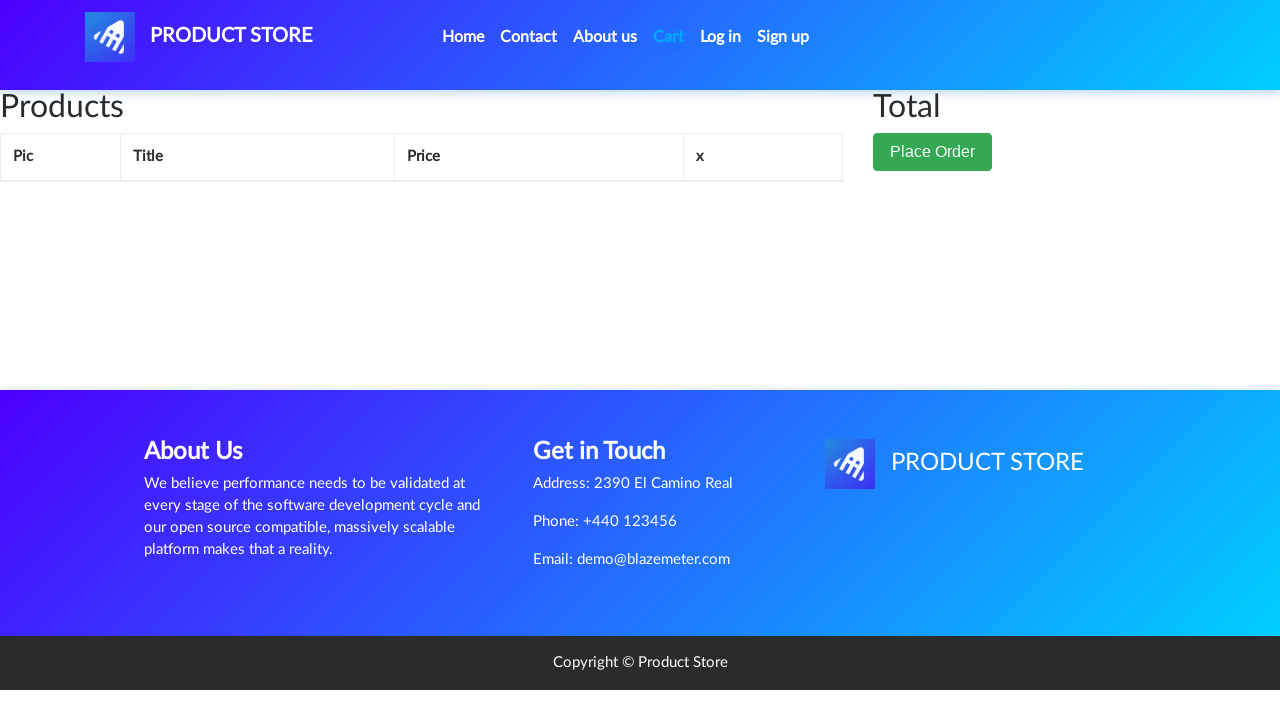

Waited for cart page to load
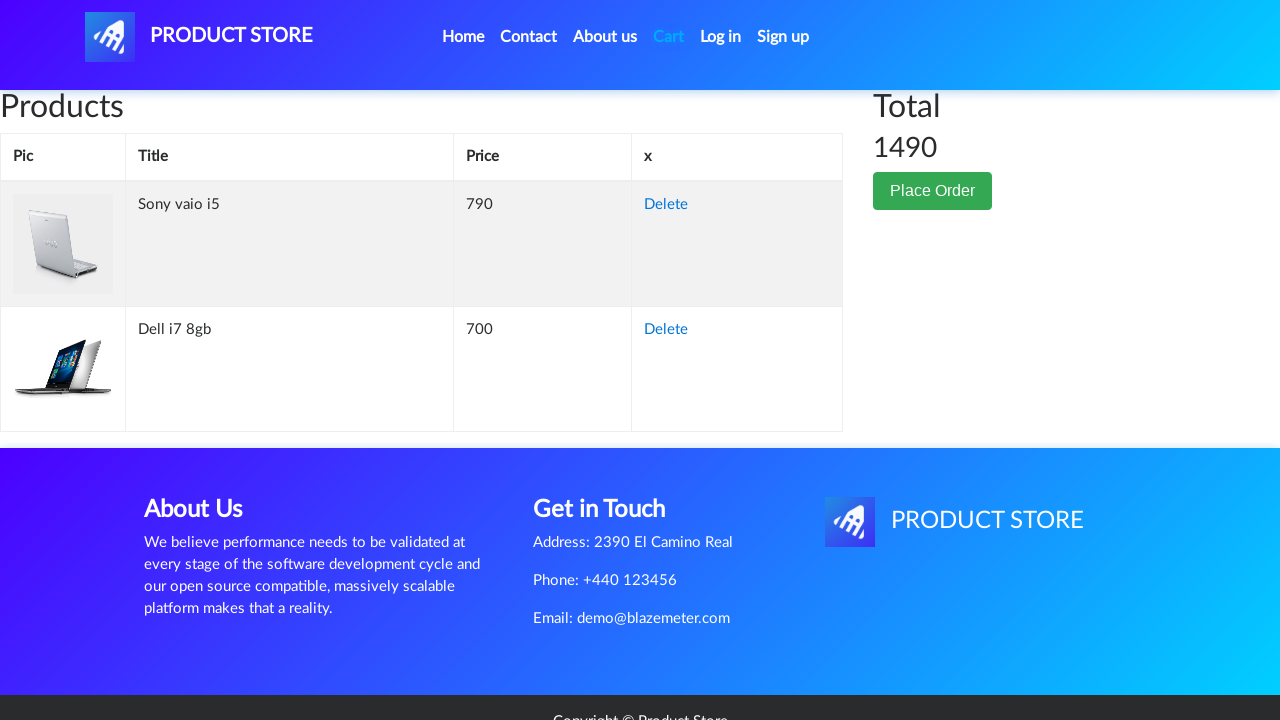

Clicked Delete button to remove first item from cart at (666, 205) on xpath=//a[.='Delete']
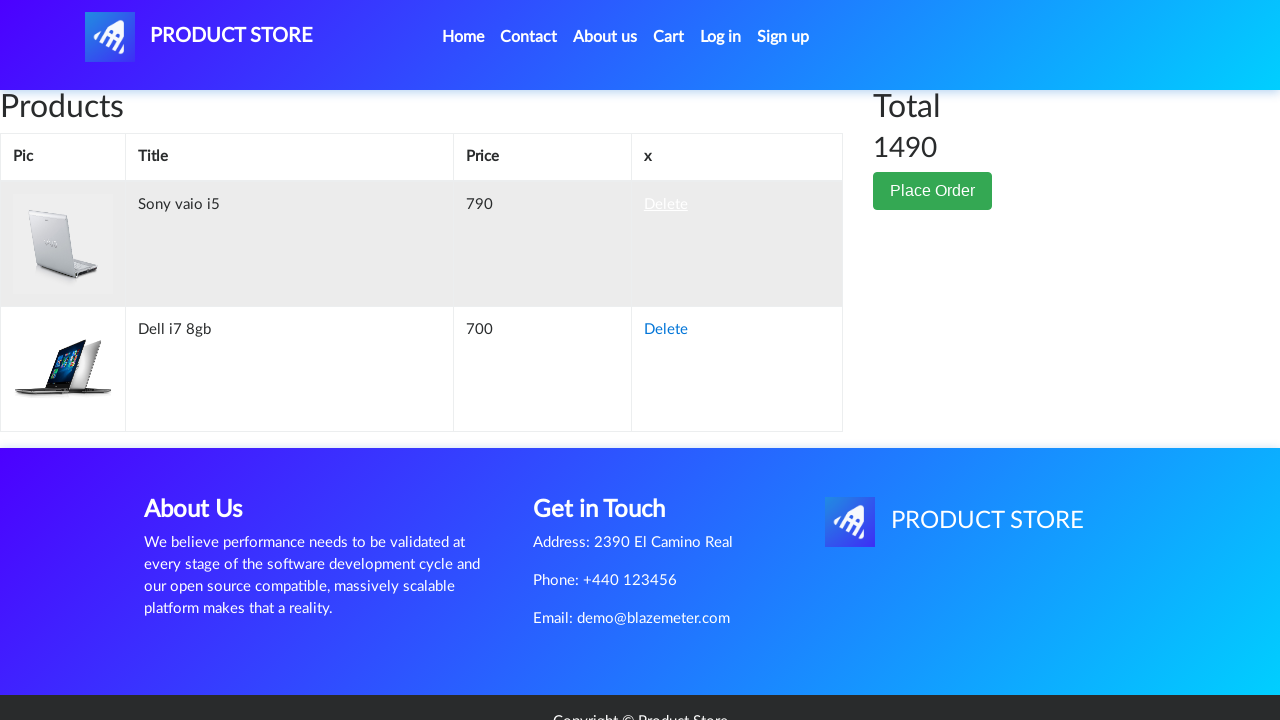

Waited for item deletion to complete
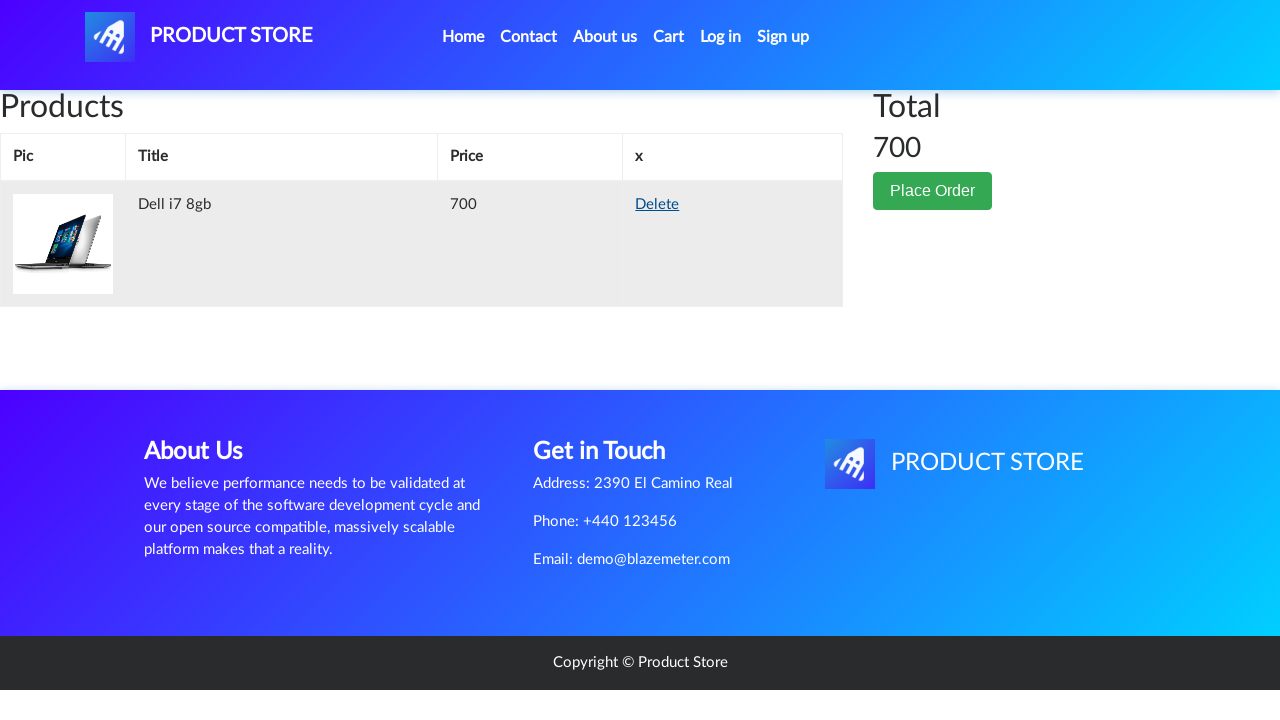

Retrieved all price elements from cart
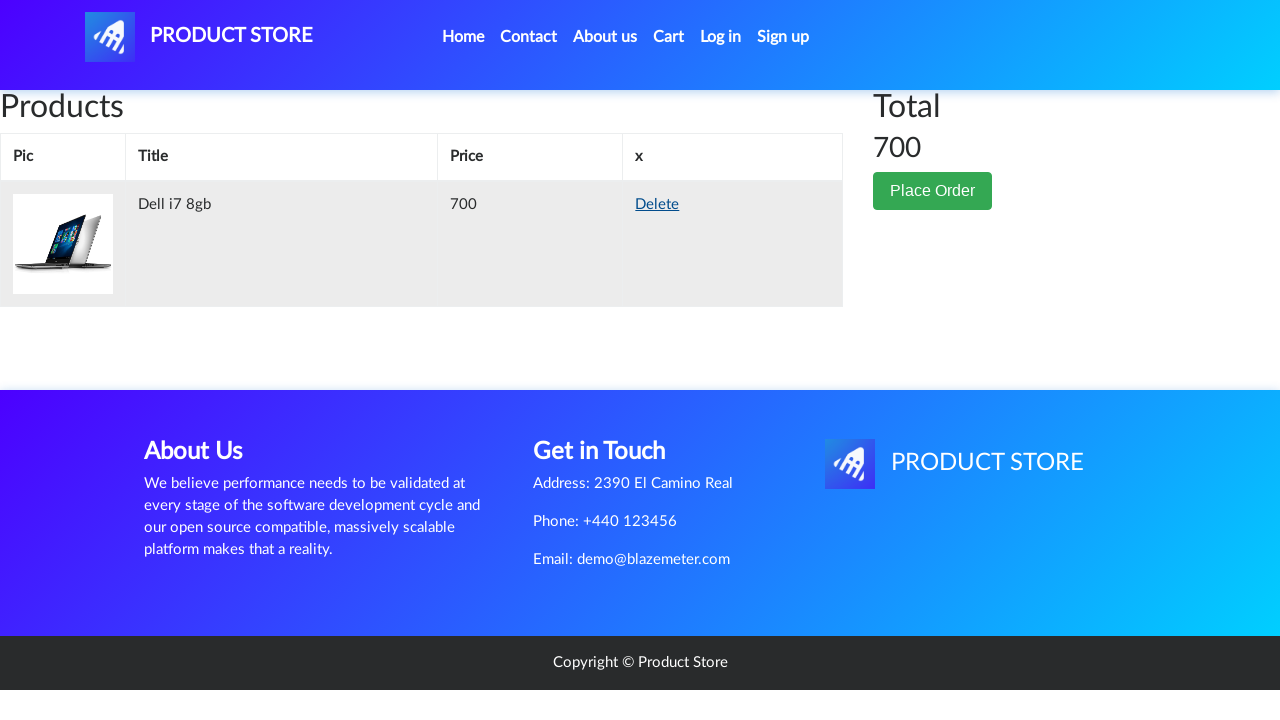

Calculated expected total price: 700
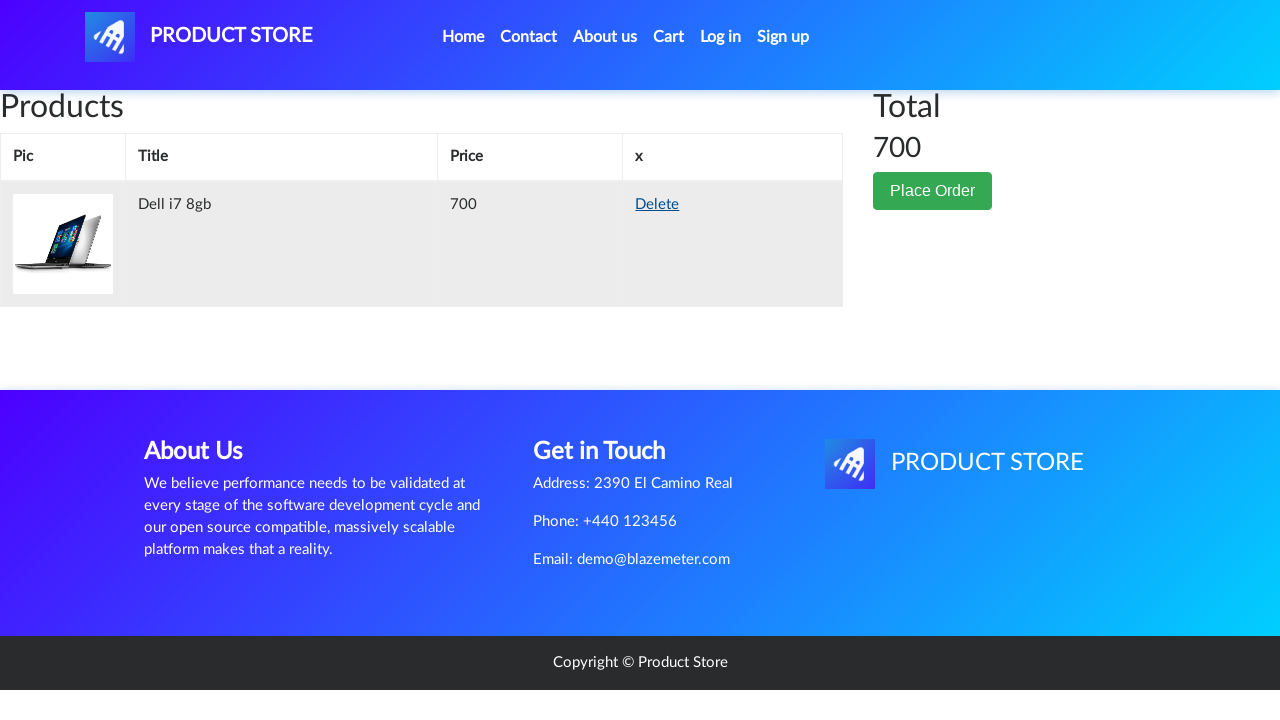

Clicked Place Order button at (933, 191) on xpath=//button[.='Place Order']
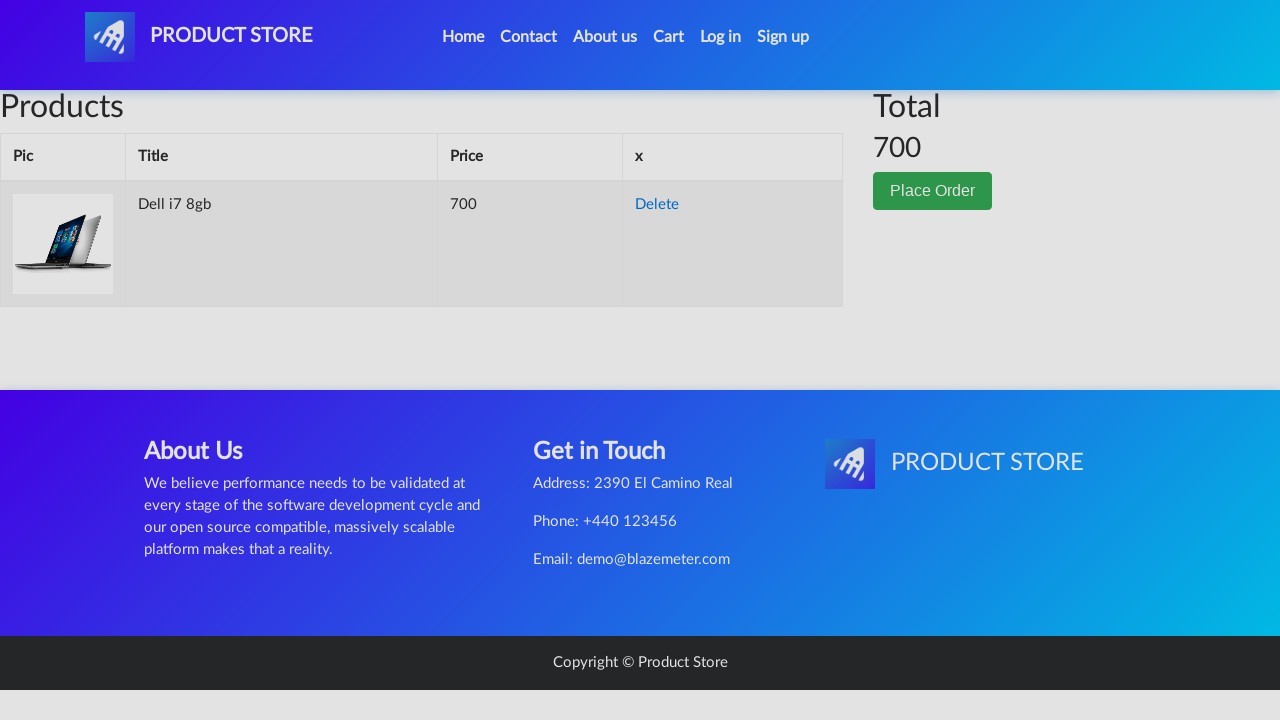

Waited for order form to appear
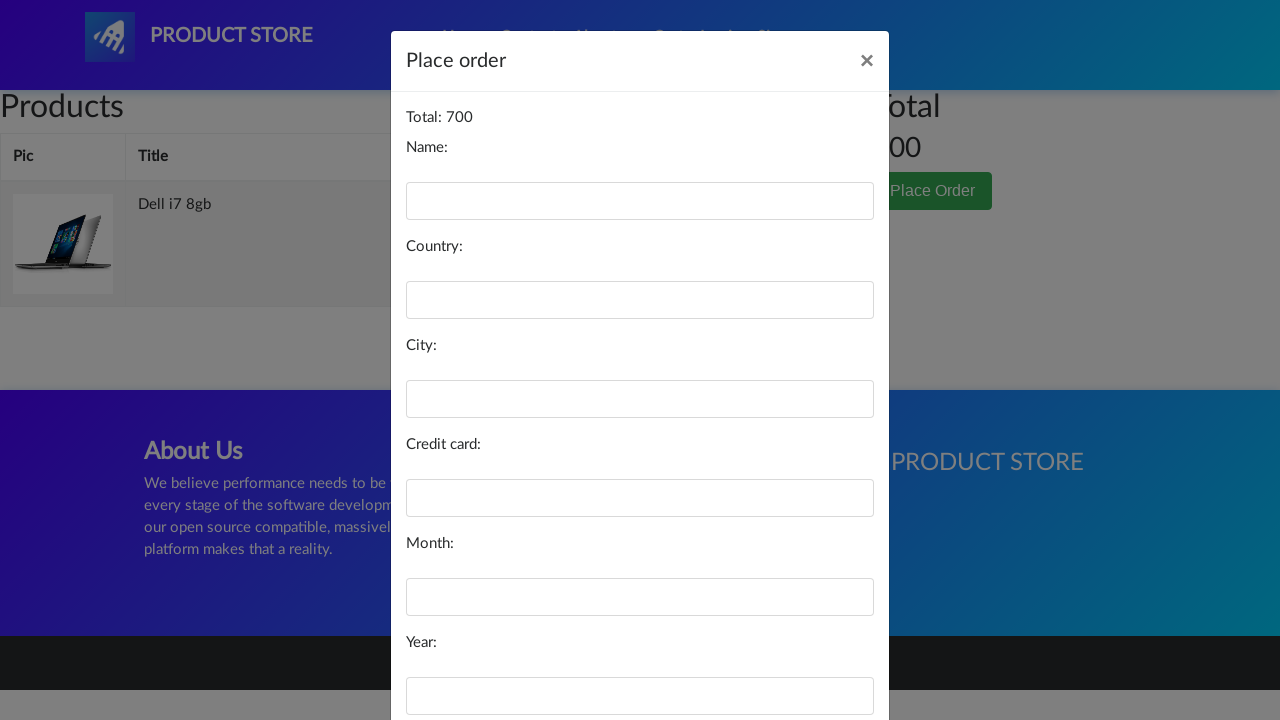

Filled name field with 'Mike' on //input[@id='name']
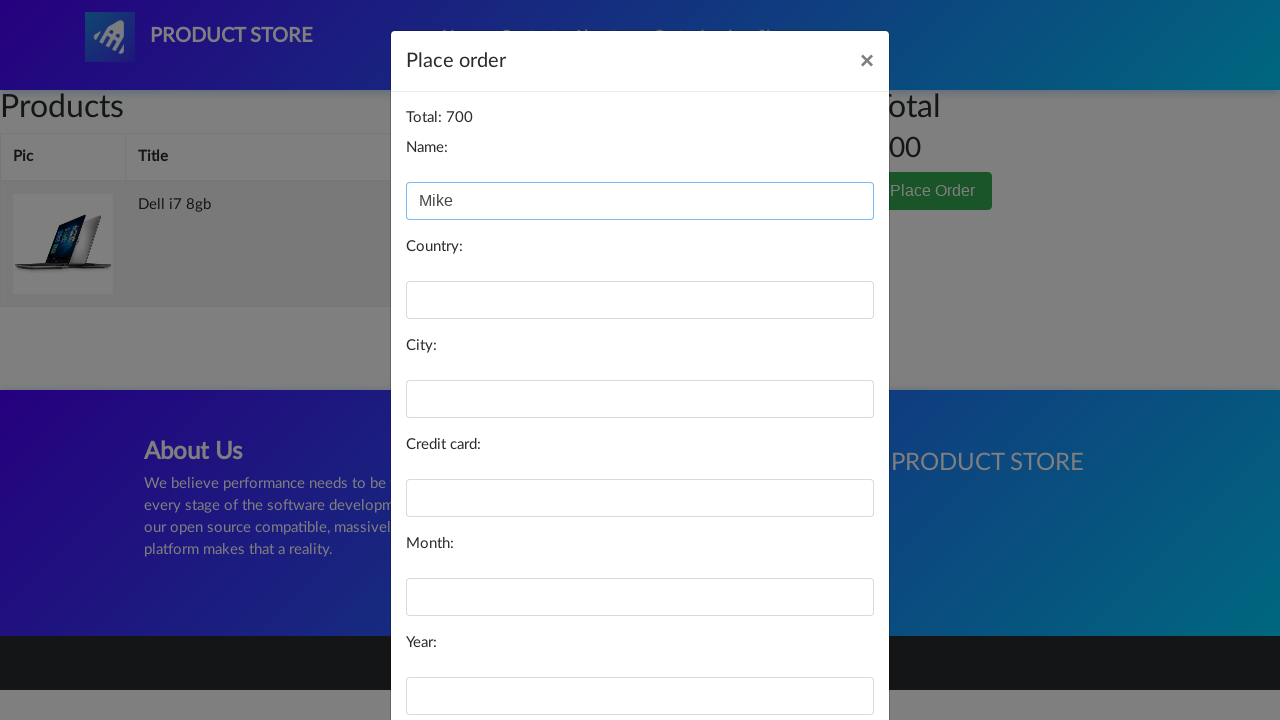

Waited after filling name field
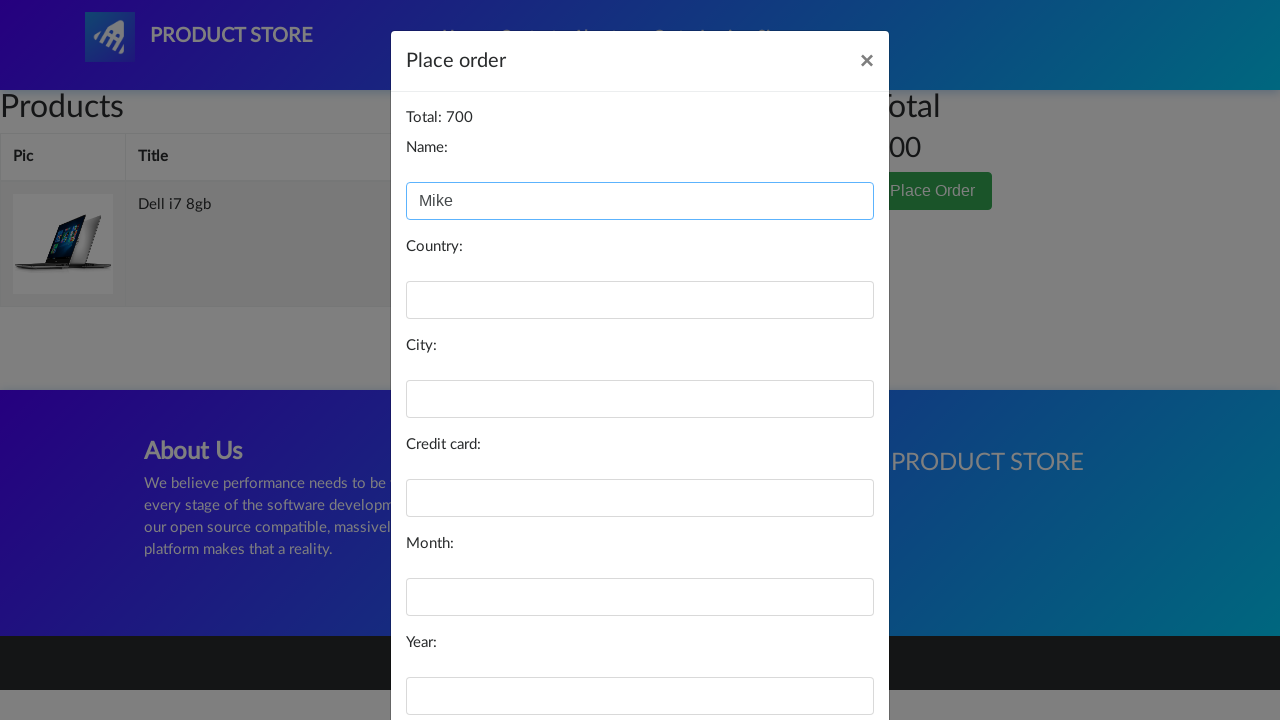

Filled country field with 'UK' on //input[@id='country']
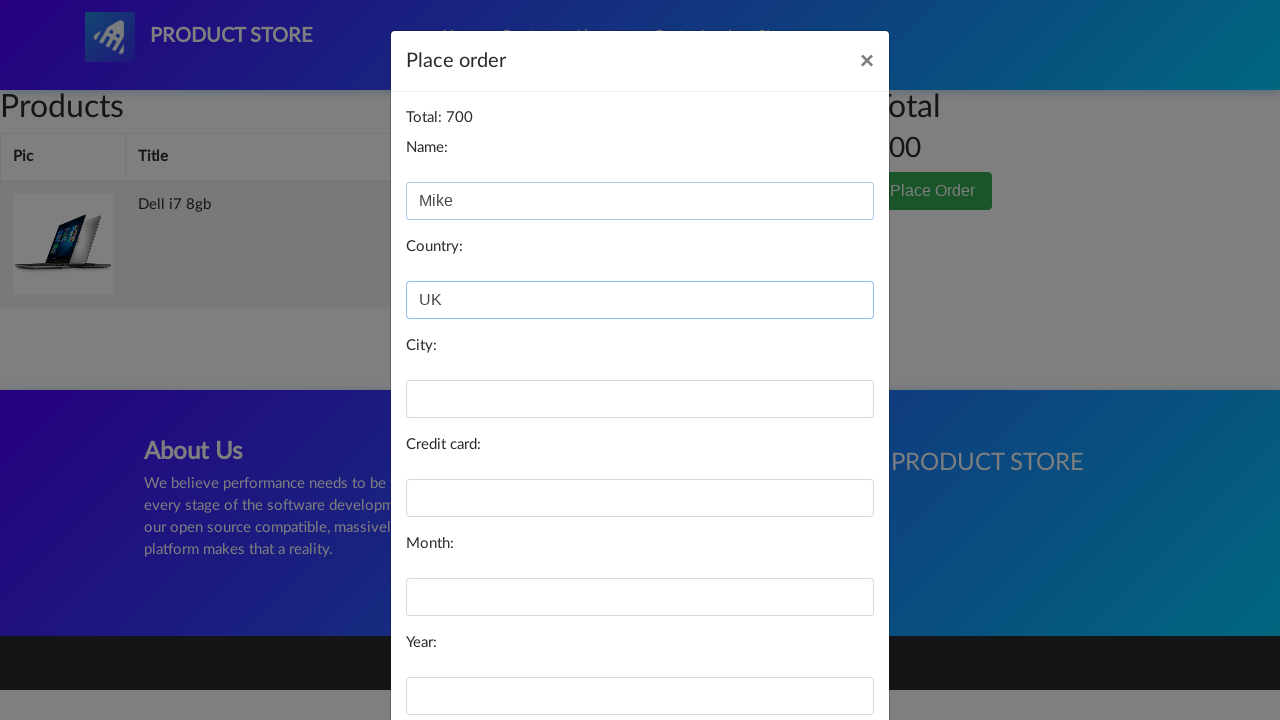

Waited after filling country field
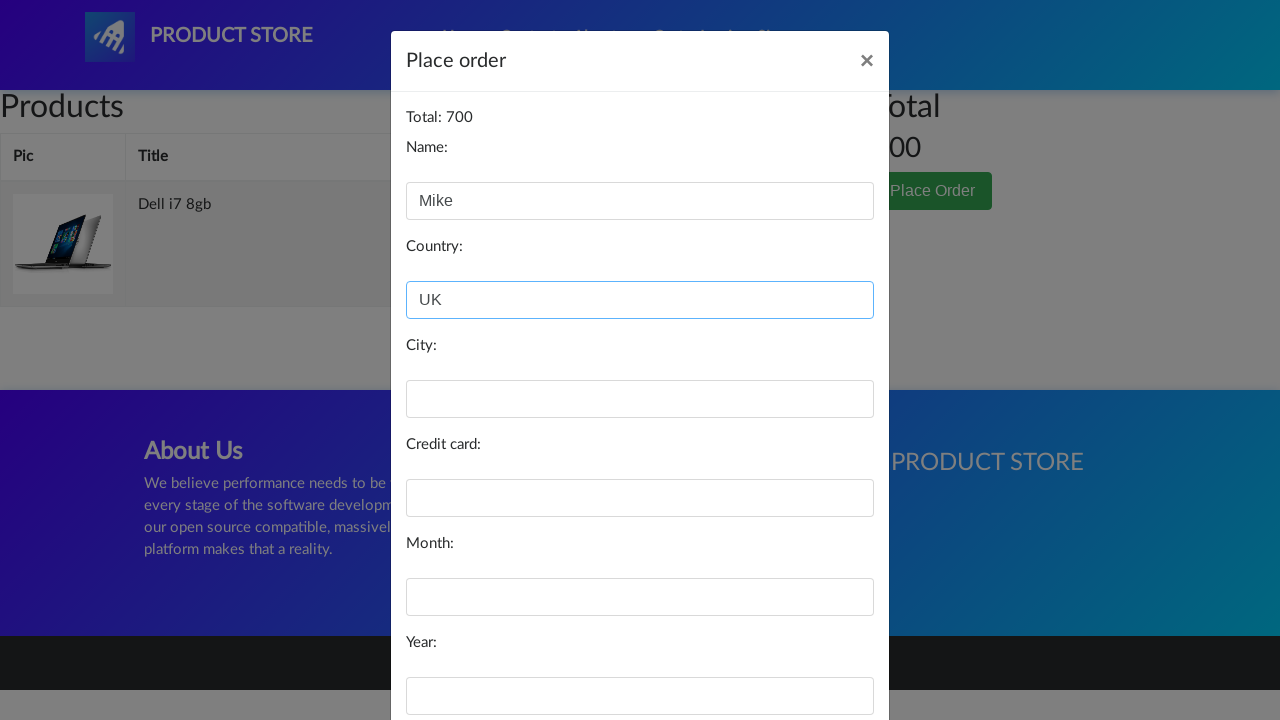

Filled city field with 'London' on //input[@id='city']
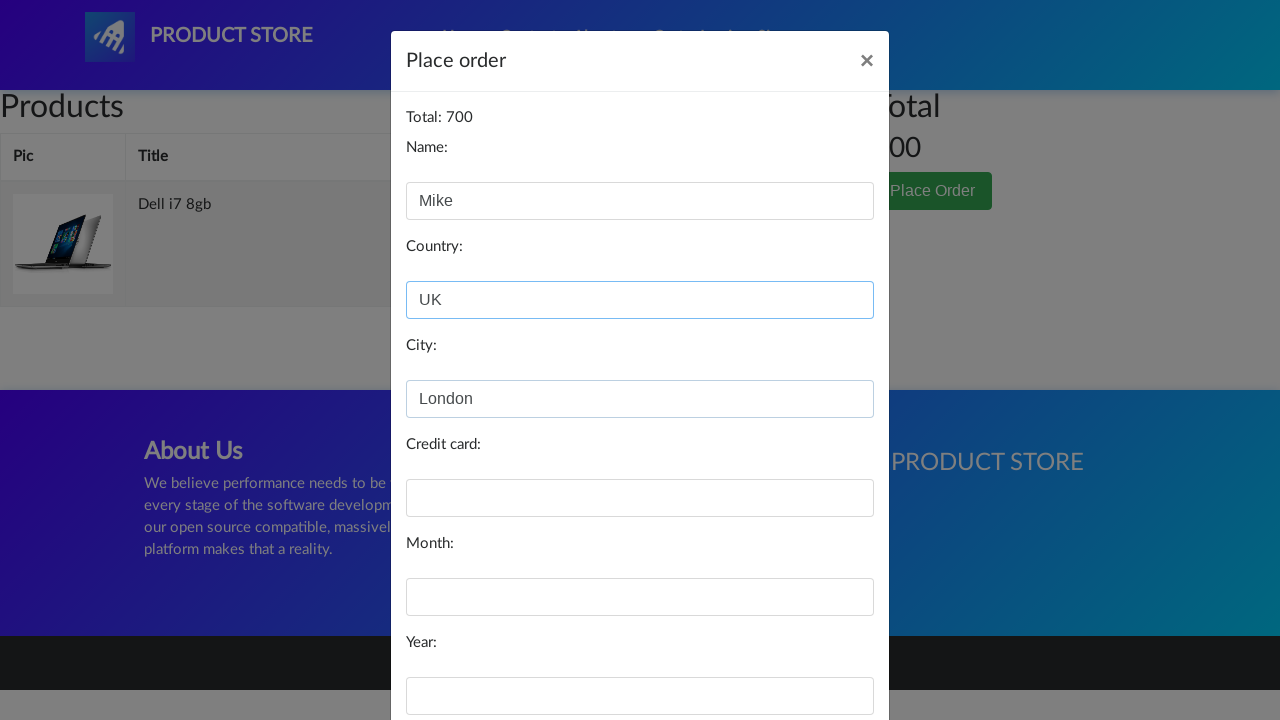

Waited after filling city field
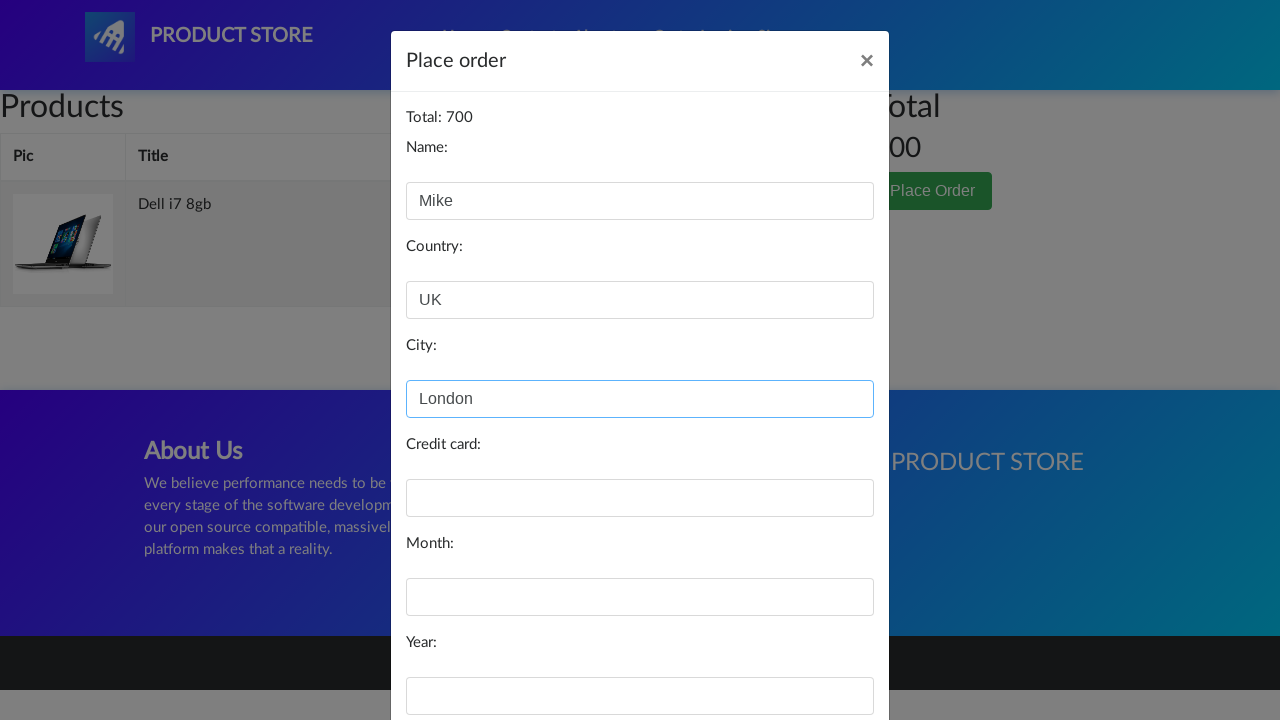

Filled card field with test credit card number on //input[@id='card']
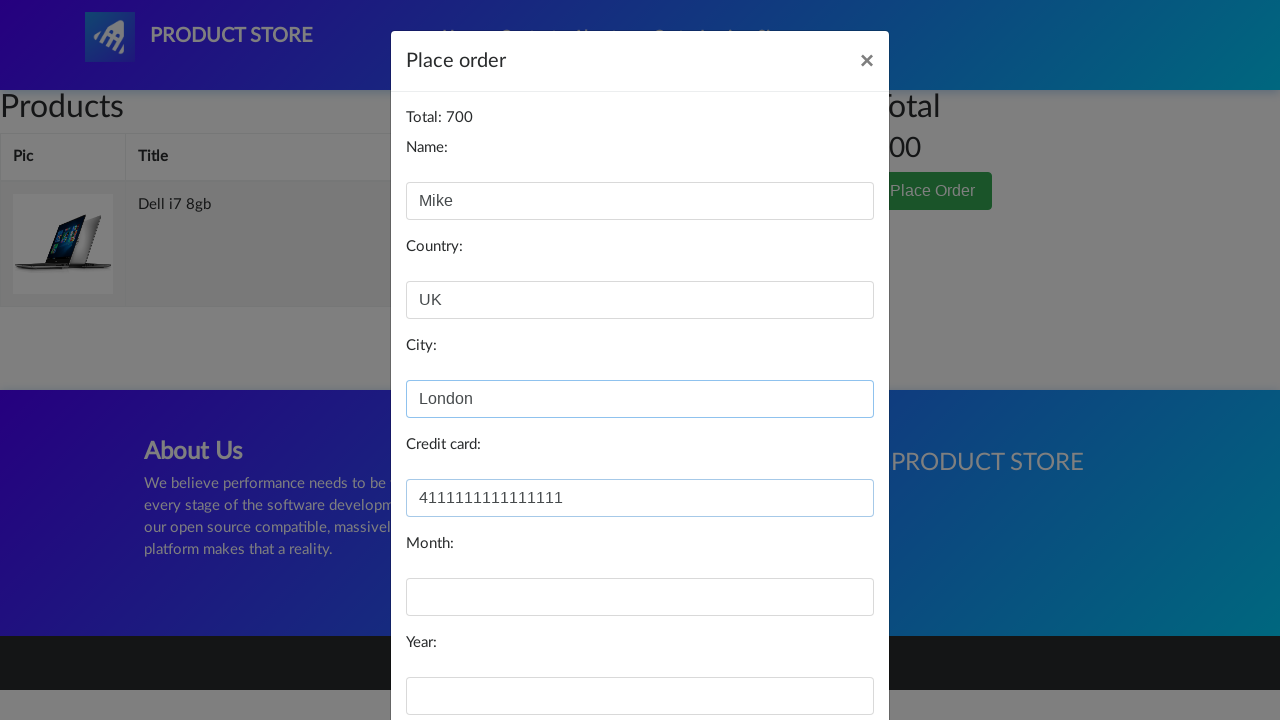

Waited after filling card field
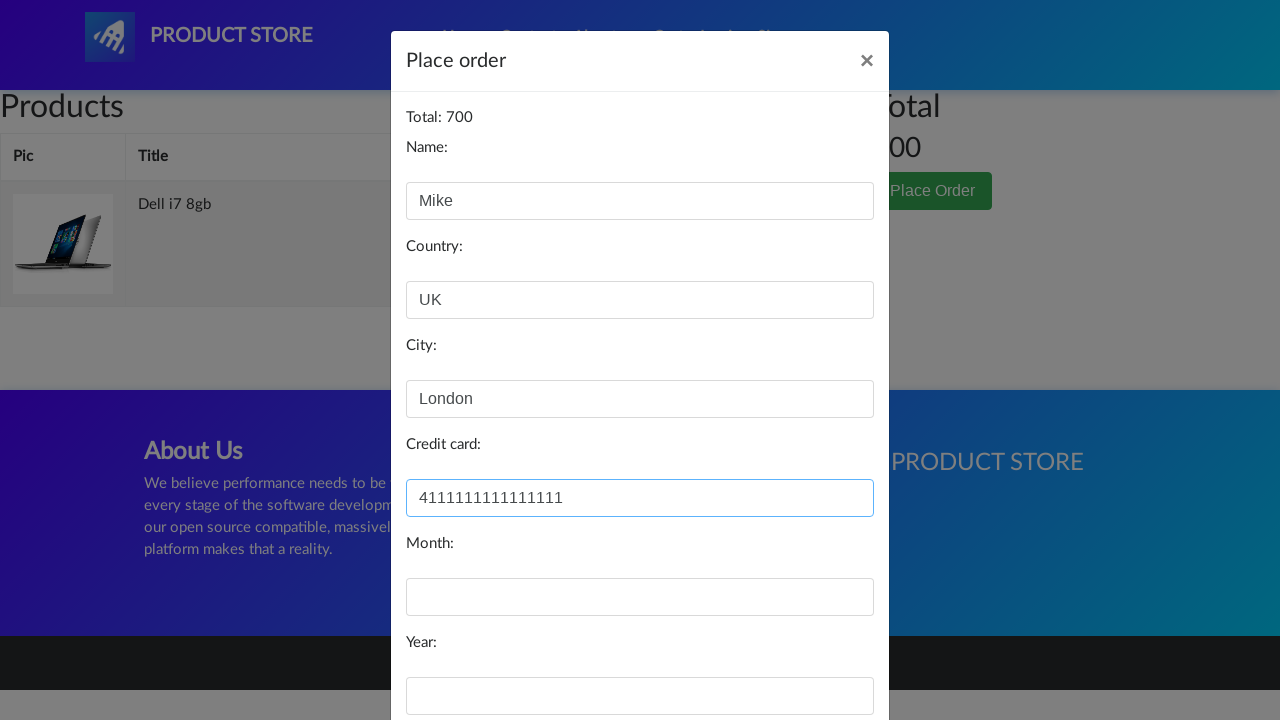

Filled month field with '10' on //input[@id='month']
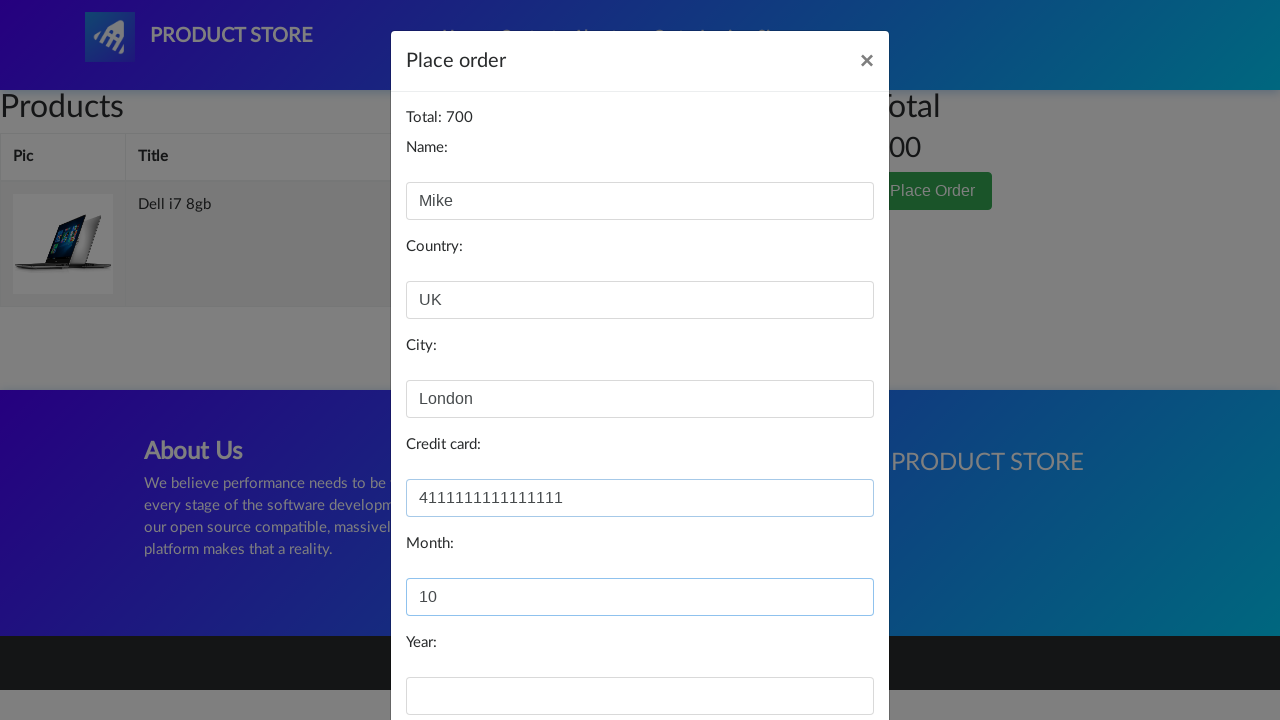

Waited after filling month field
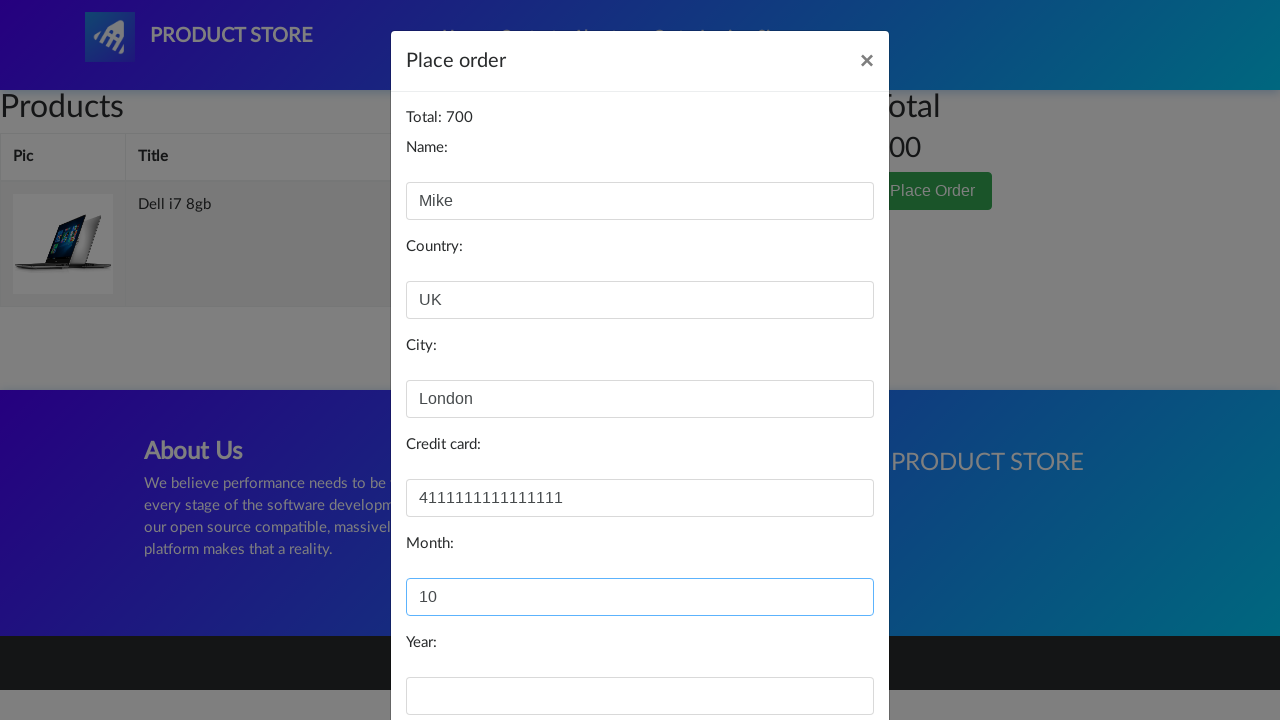

Filled year field with '2027' on //input[@id='year']
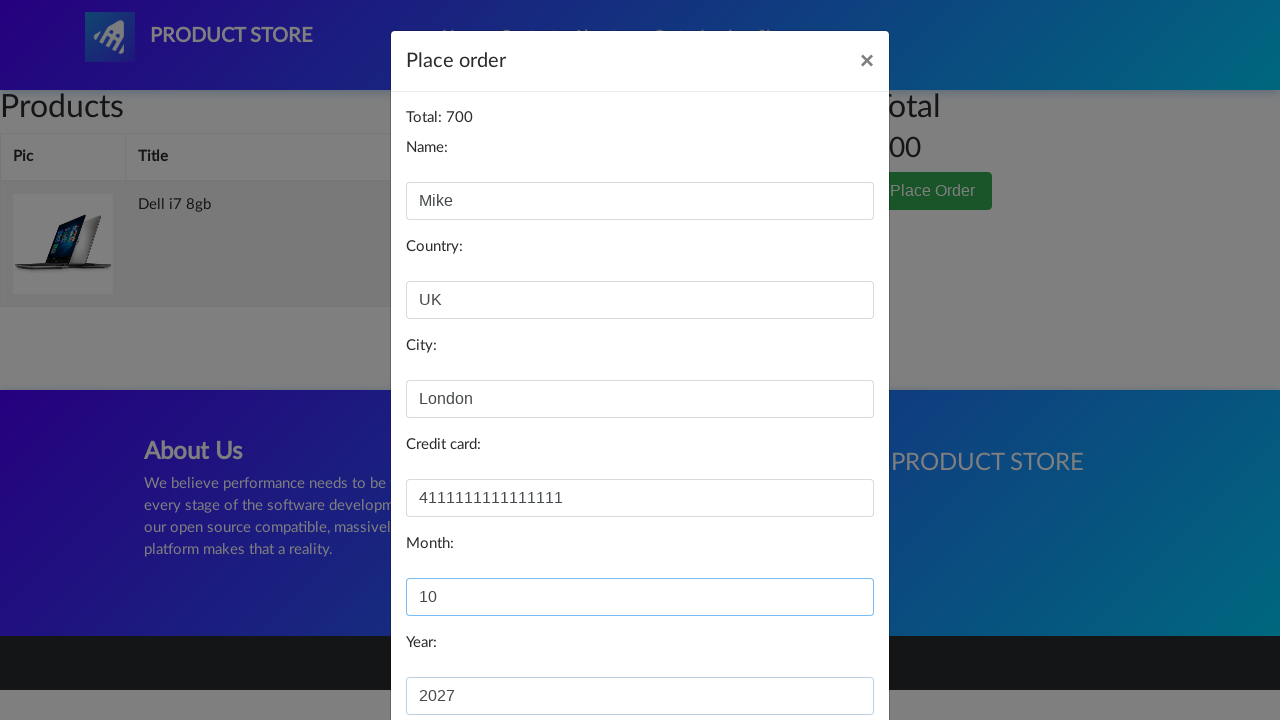

Waited after filling year field
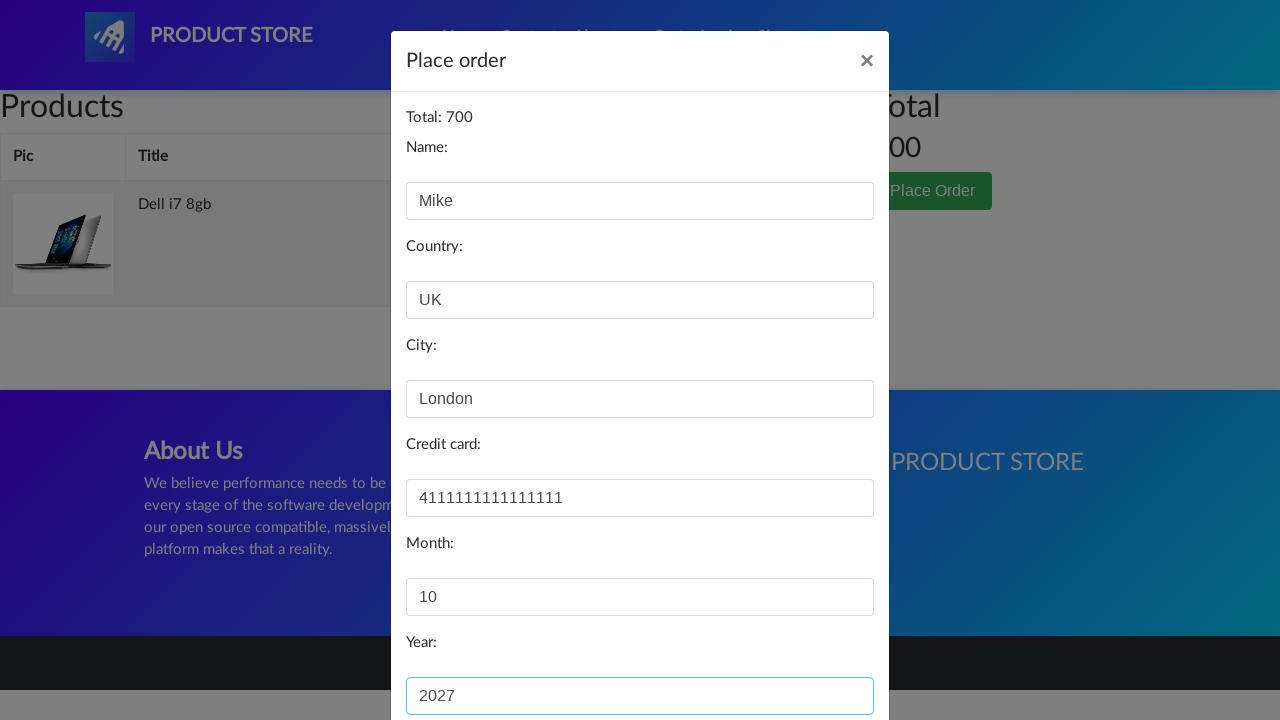

Clicked Purchase button to complete order at (823, 655) on xpath=//button[.='Purchase']
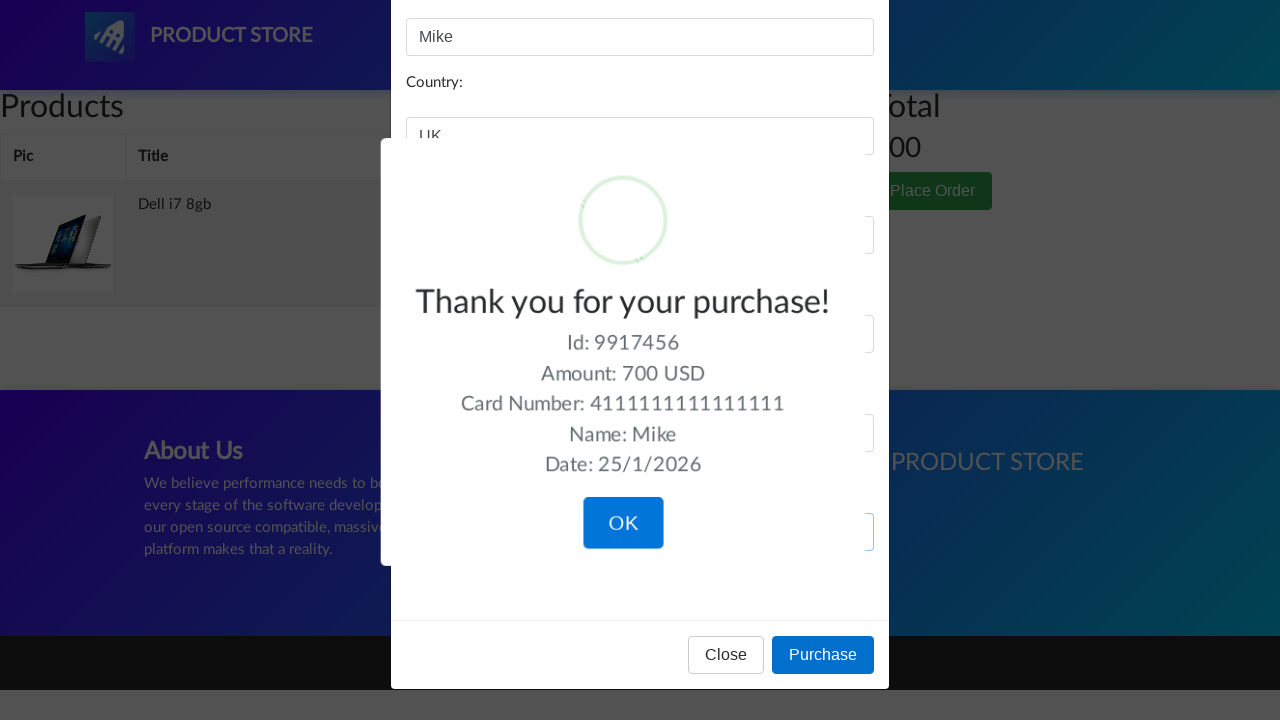

Waited for purchase confirmation page to load
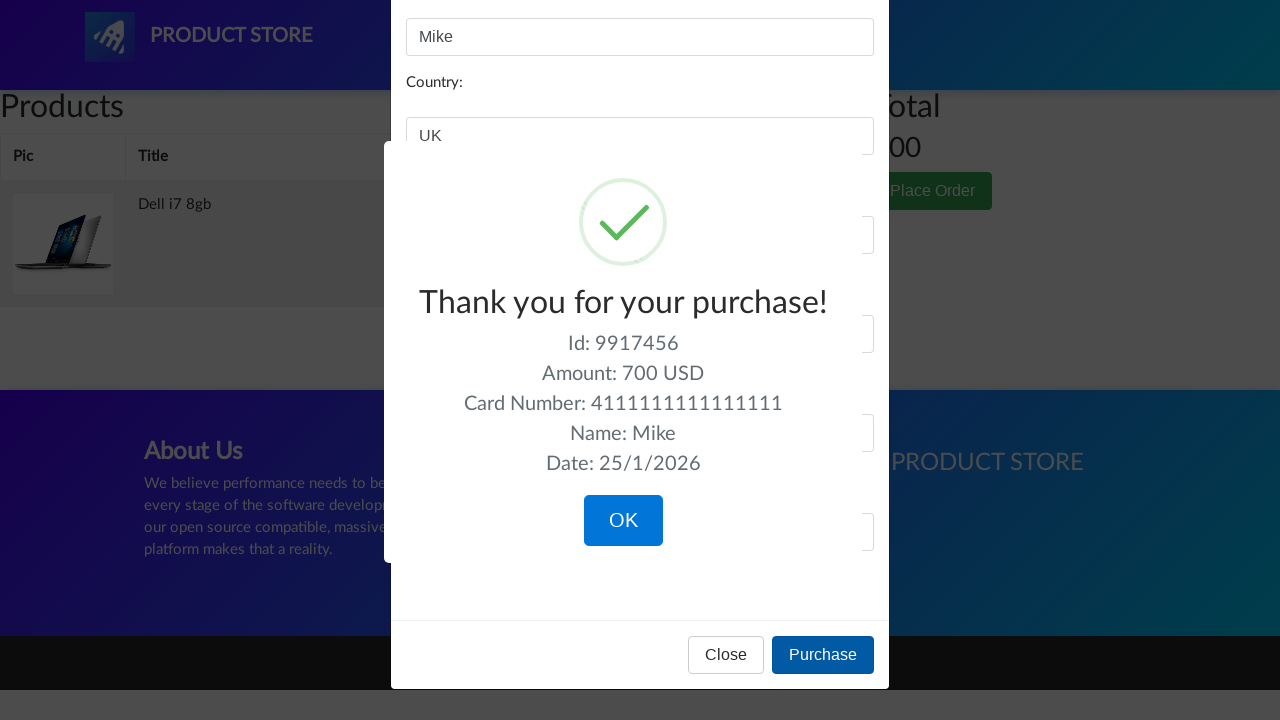

Retrieved purchase confirmation details
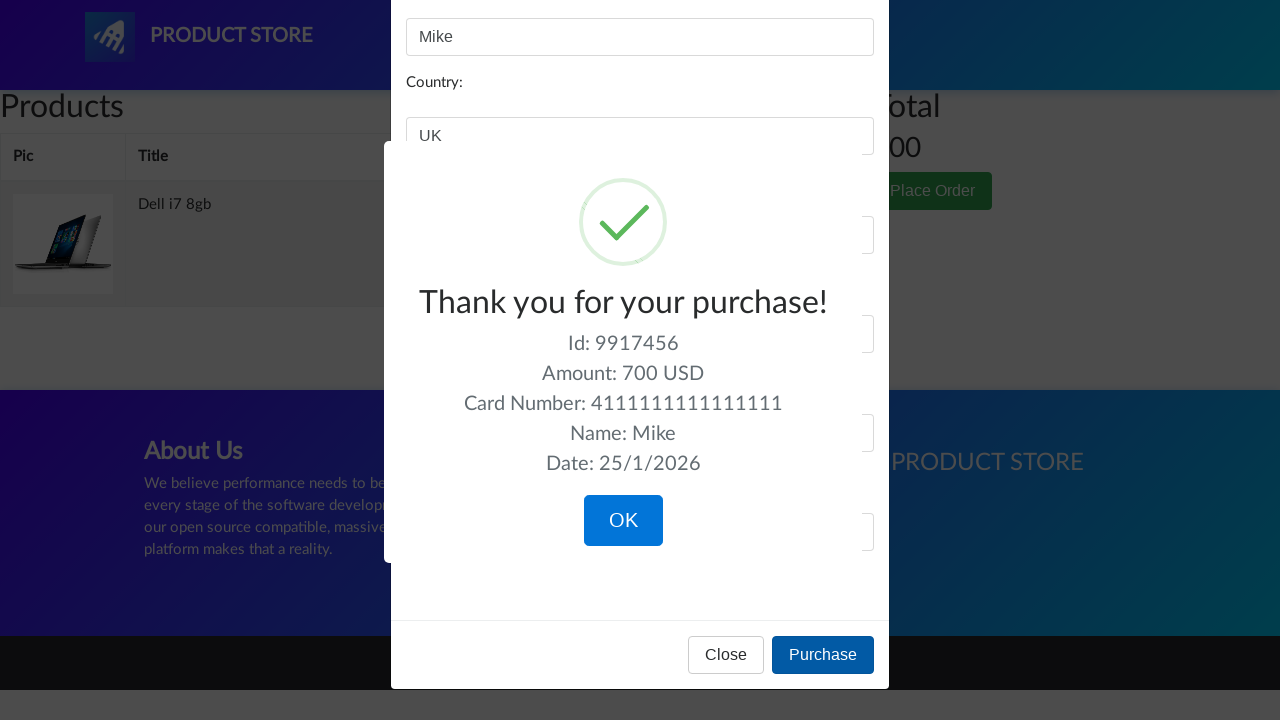

Extracted actual total price from confirmation: 700
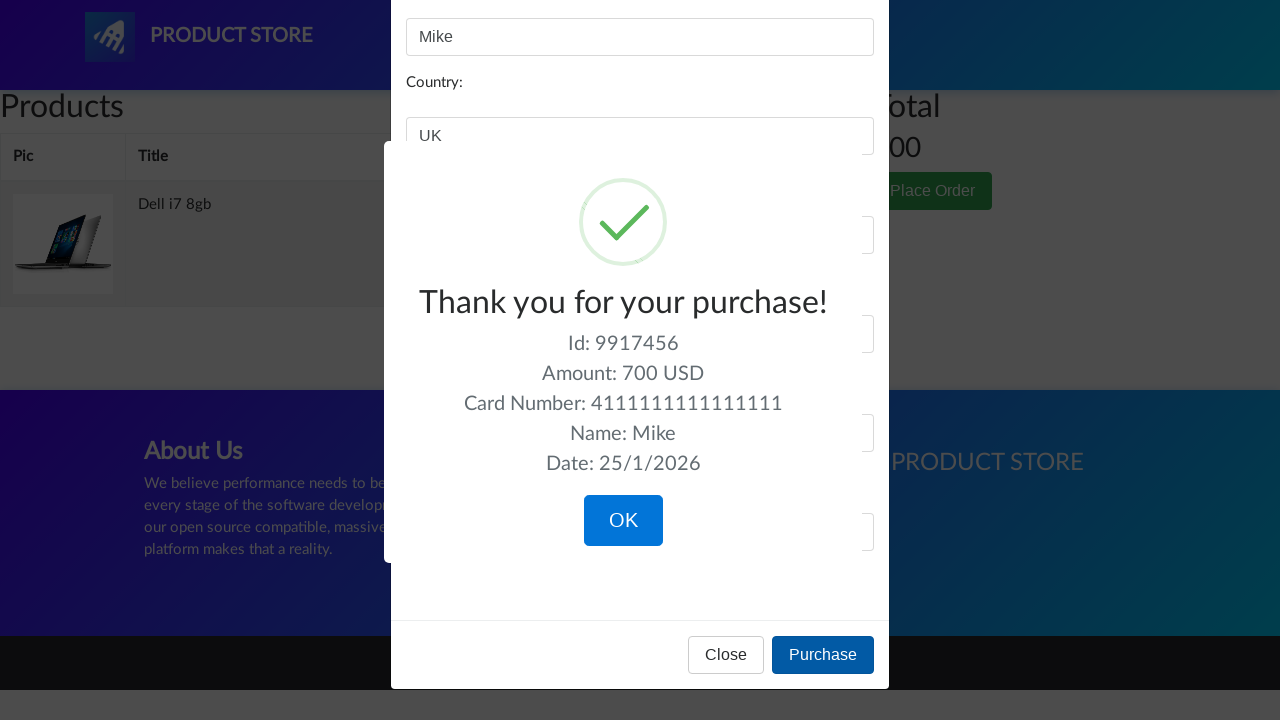

Verified total price matches expected amount: 700 == 700
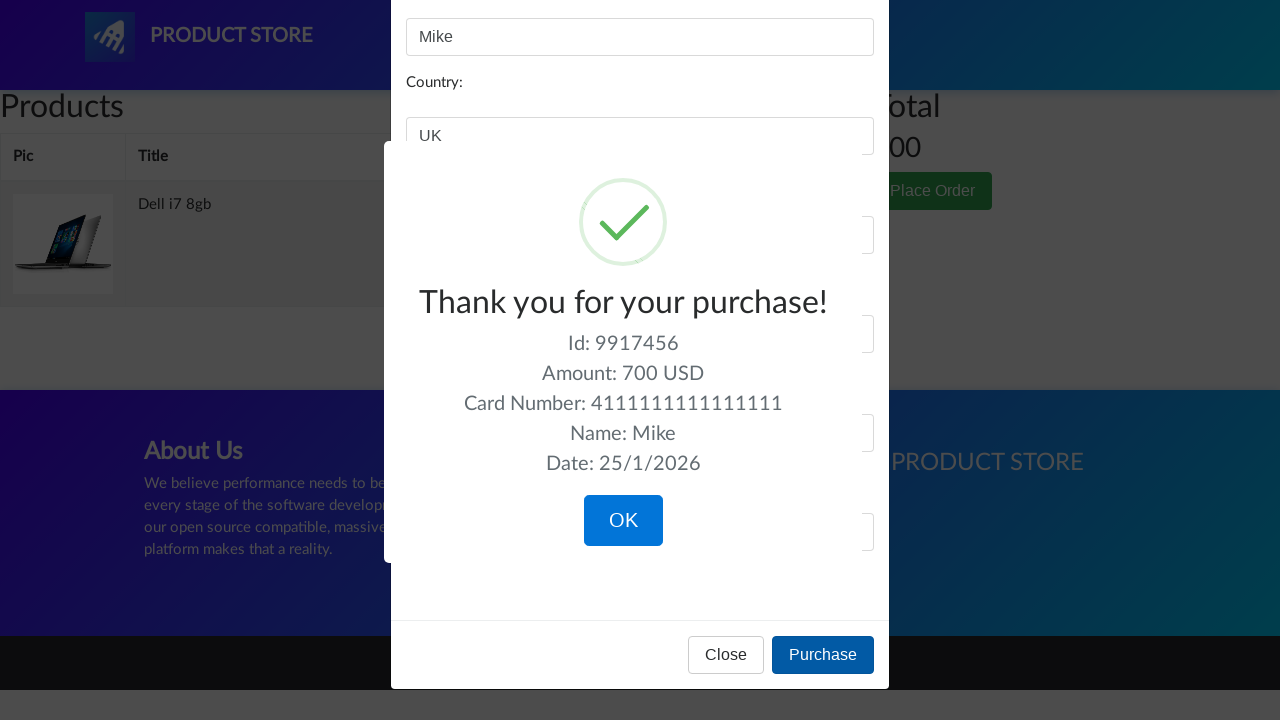

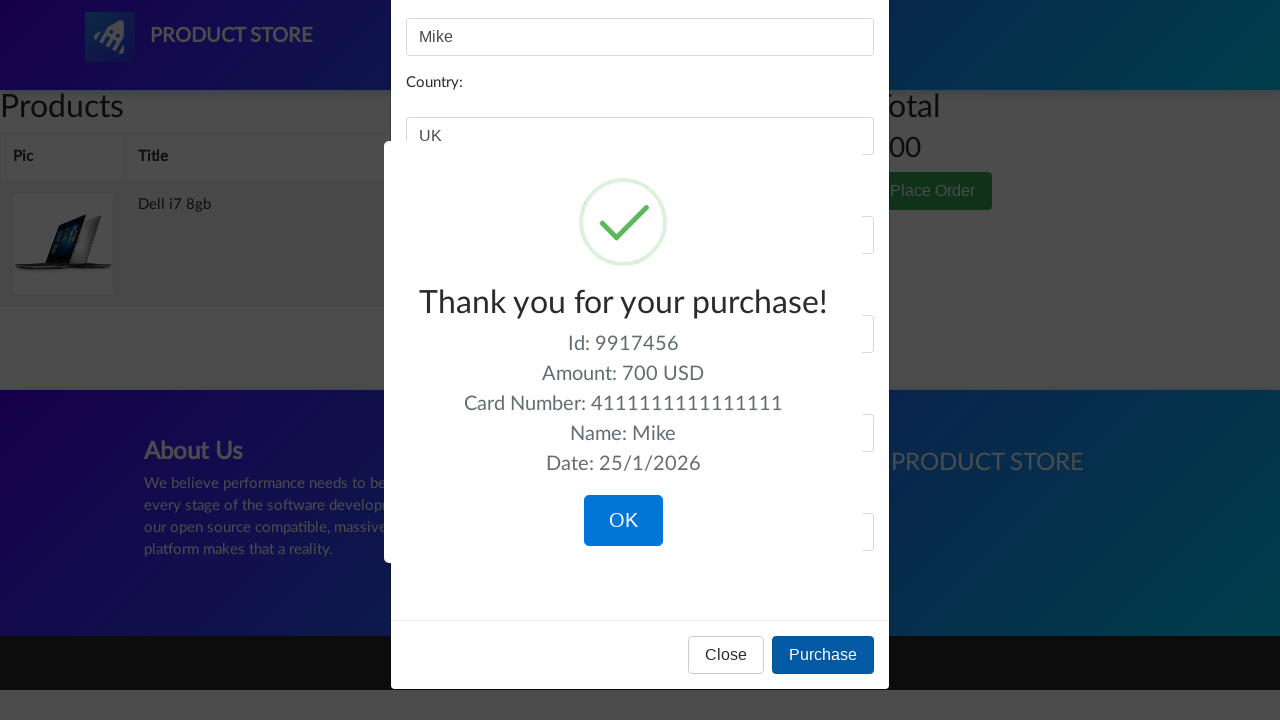